Tests a Millie website by clicking the logo to scroll to top, interacting with an ad section play button, clicking through category tabs in a favorite books section, and navigating through audiobook and Millie viewer example tabs with numbered buttons.

Starting URL: https://hyelight.github.io/millie/

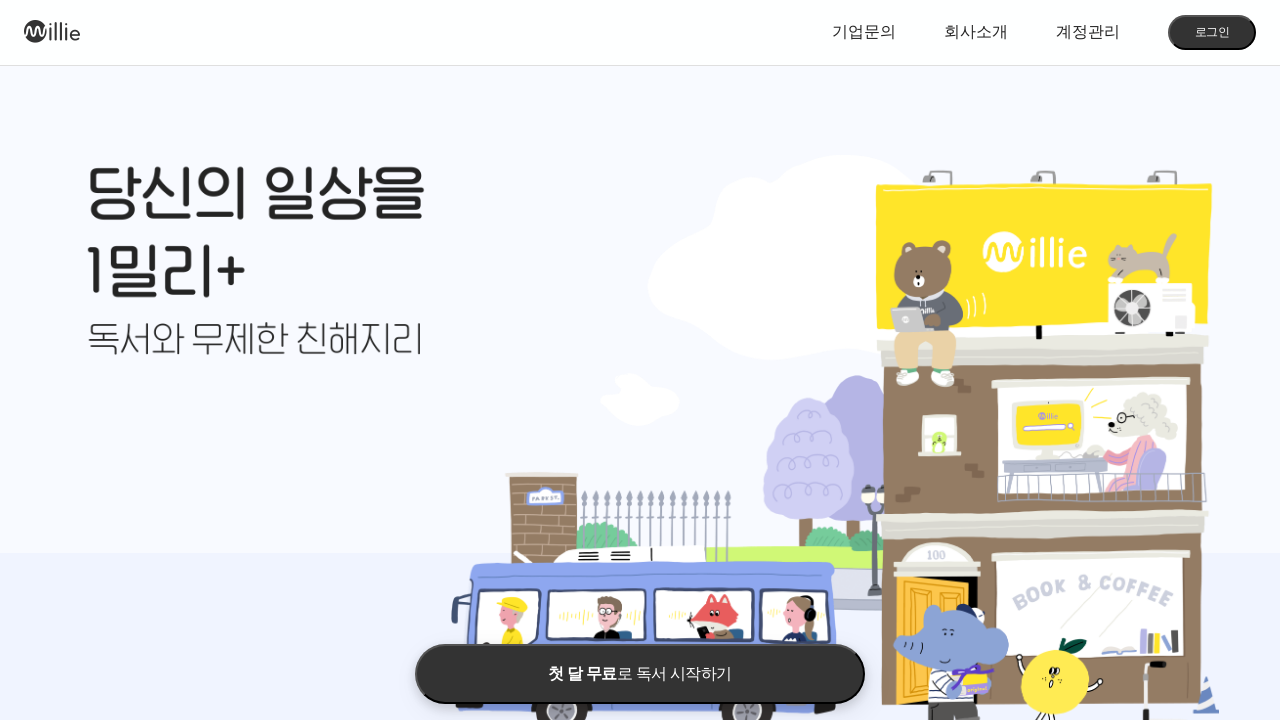

Scrolled to bottom of page
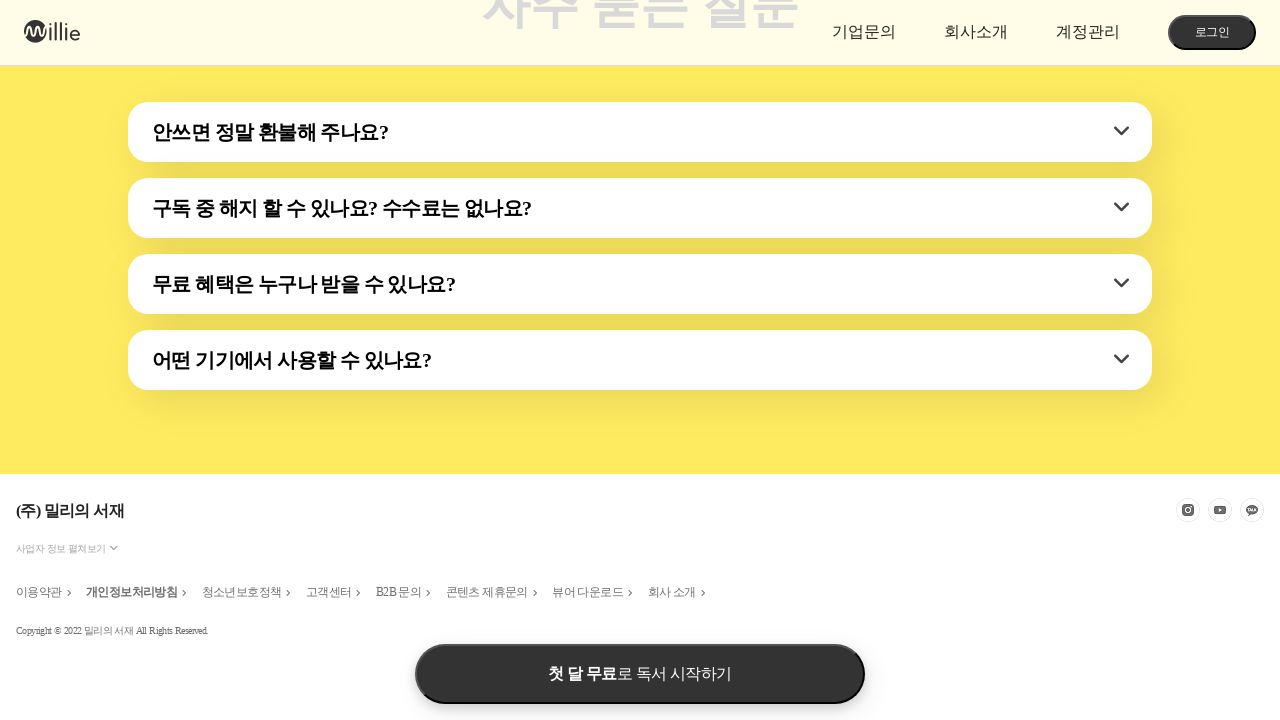

Waited 2 seconds for page to settle
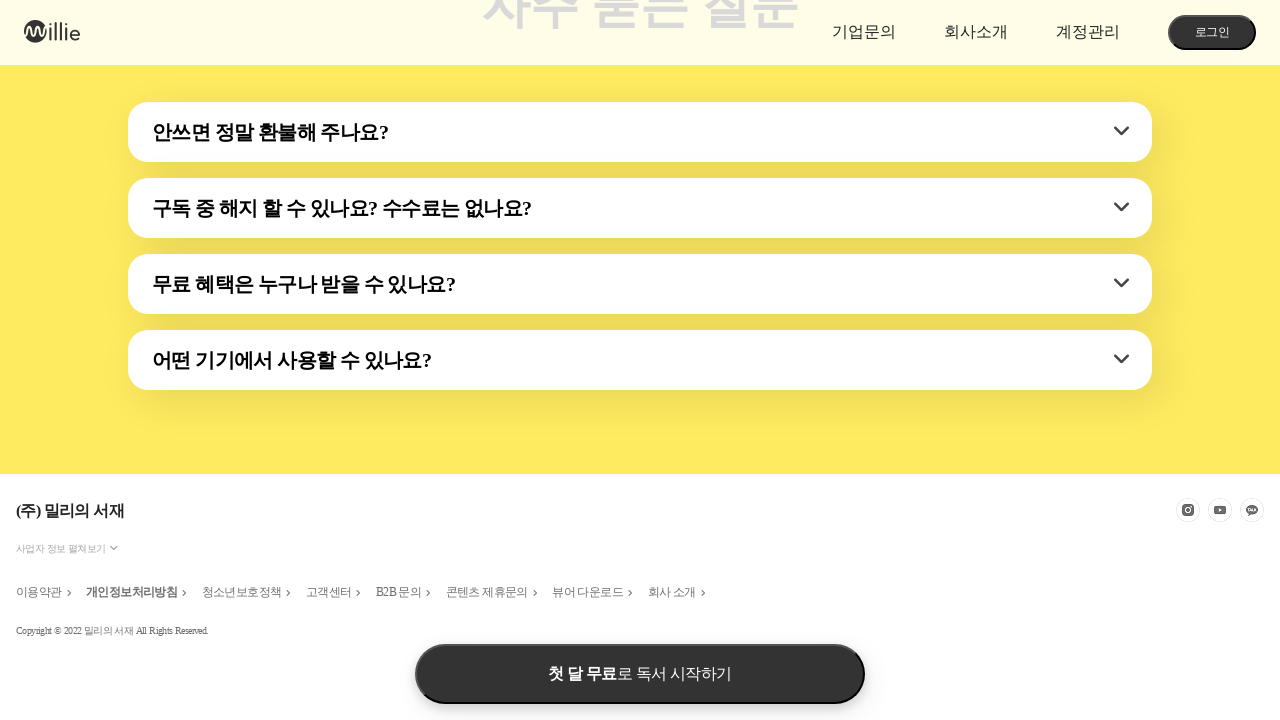

Clicked Millie logo to scroll to top at (52, 30) on img[src='img/millie-logo.png']
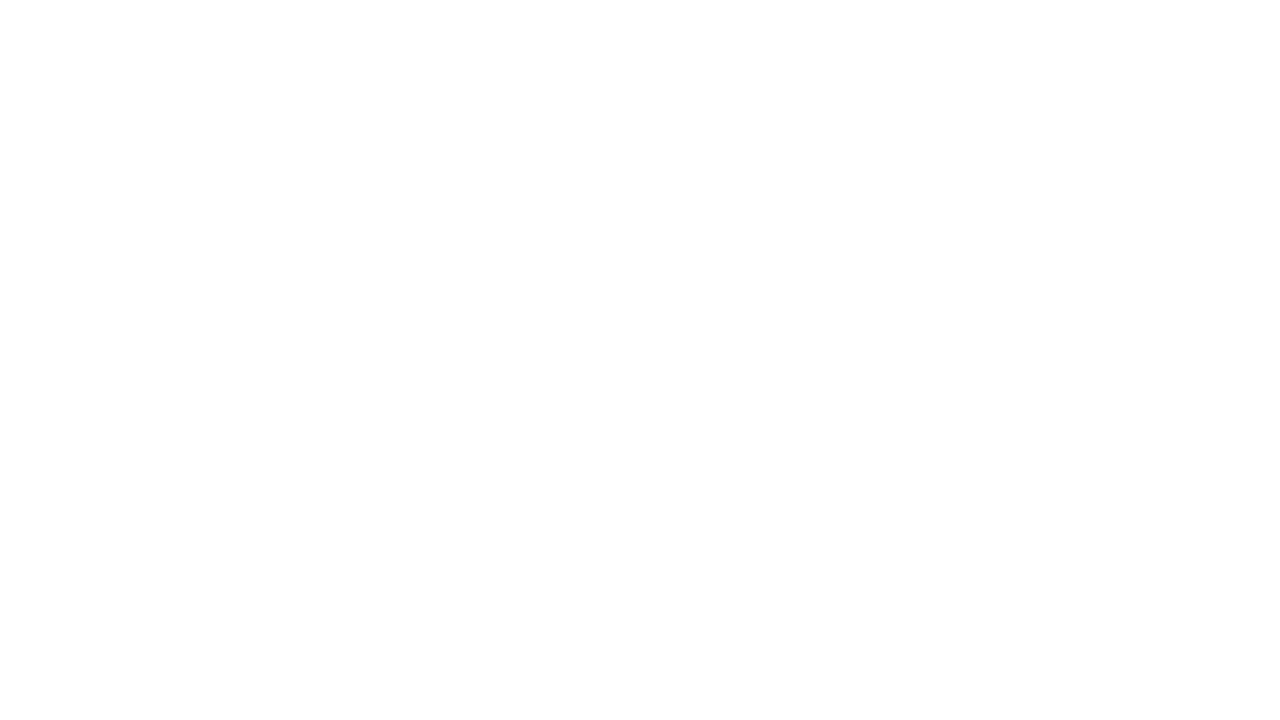

Waited 1 second for scroll animation to complete
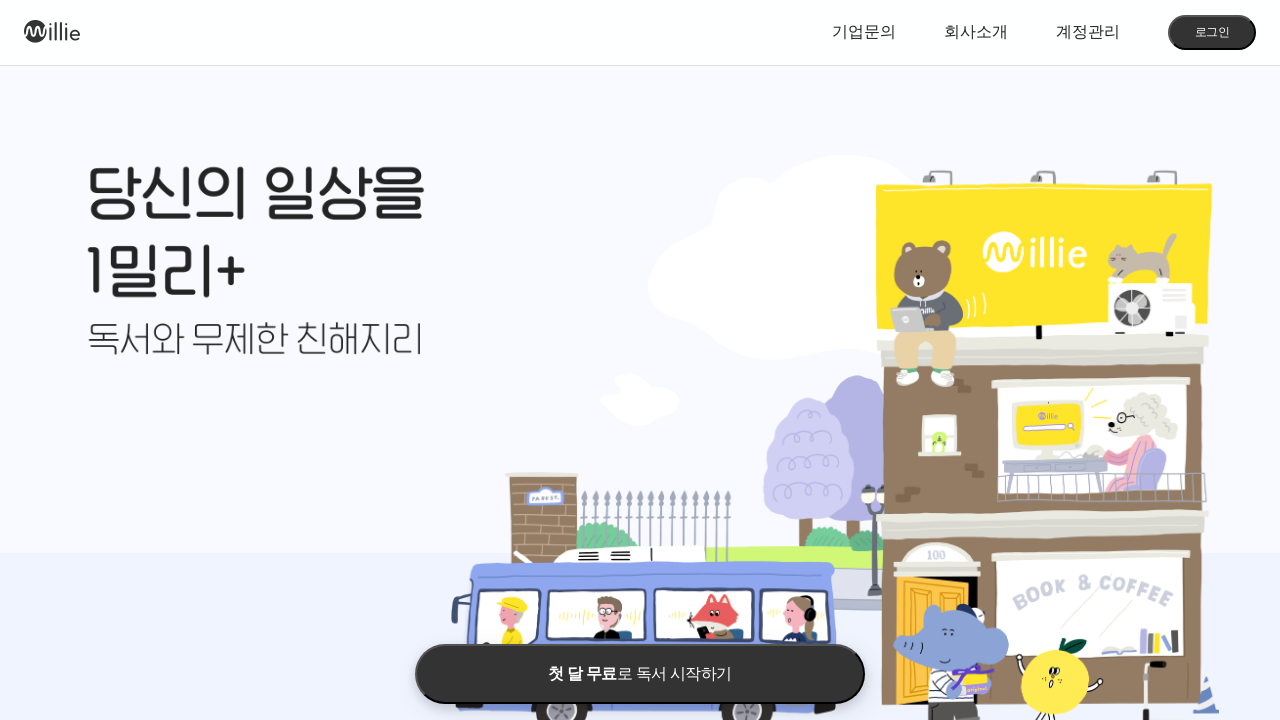

Scrolled ad section into view
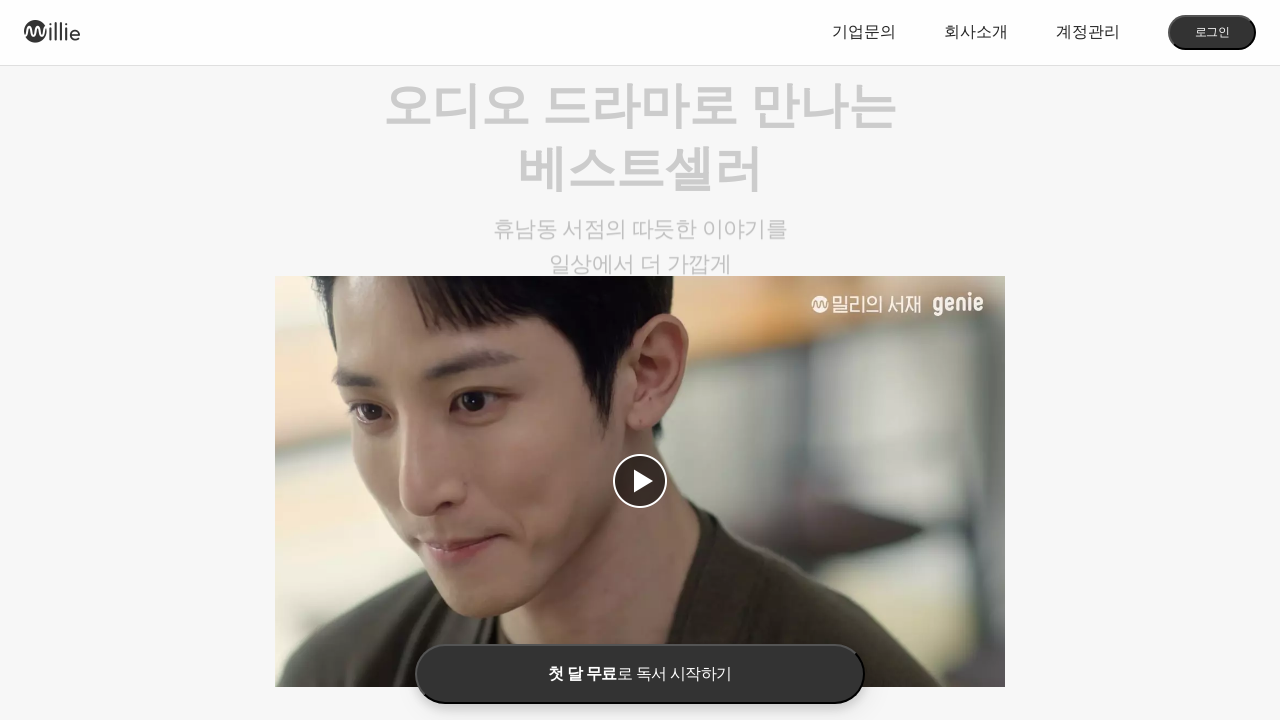

Clicked play button in ad section at (640, 481) on .play-button-1
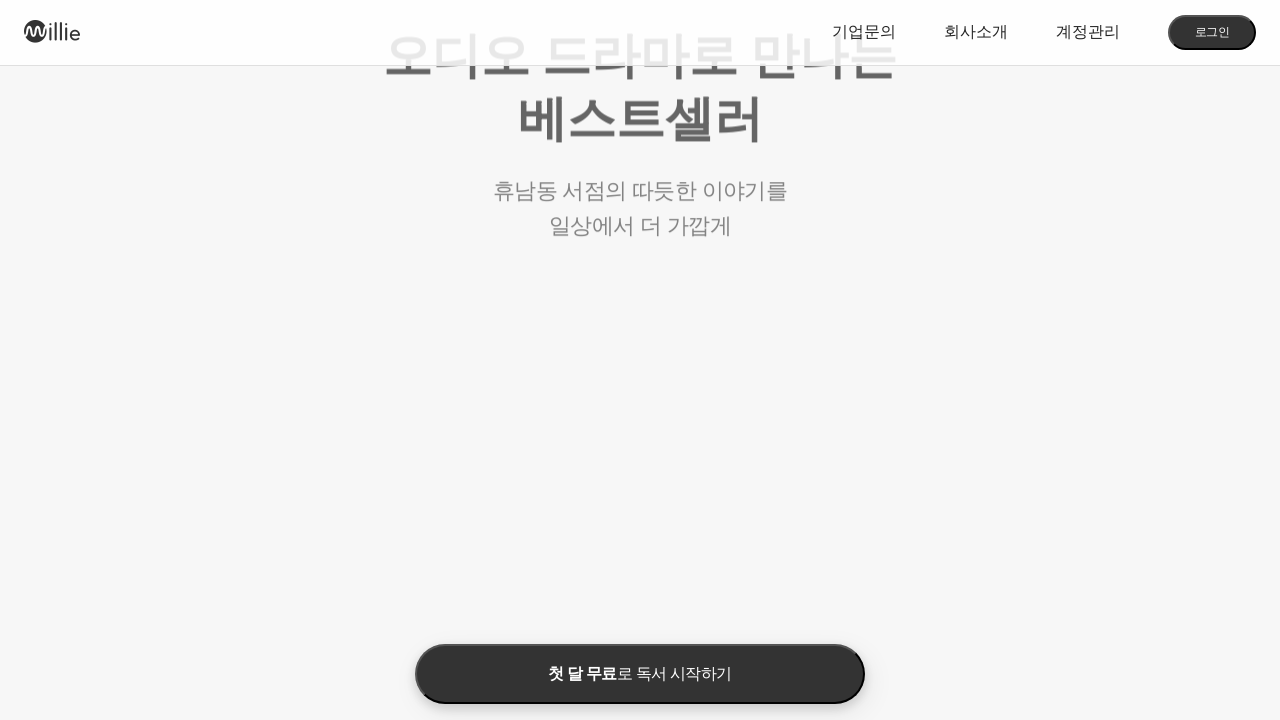

Waited 5 seconds for ad to play
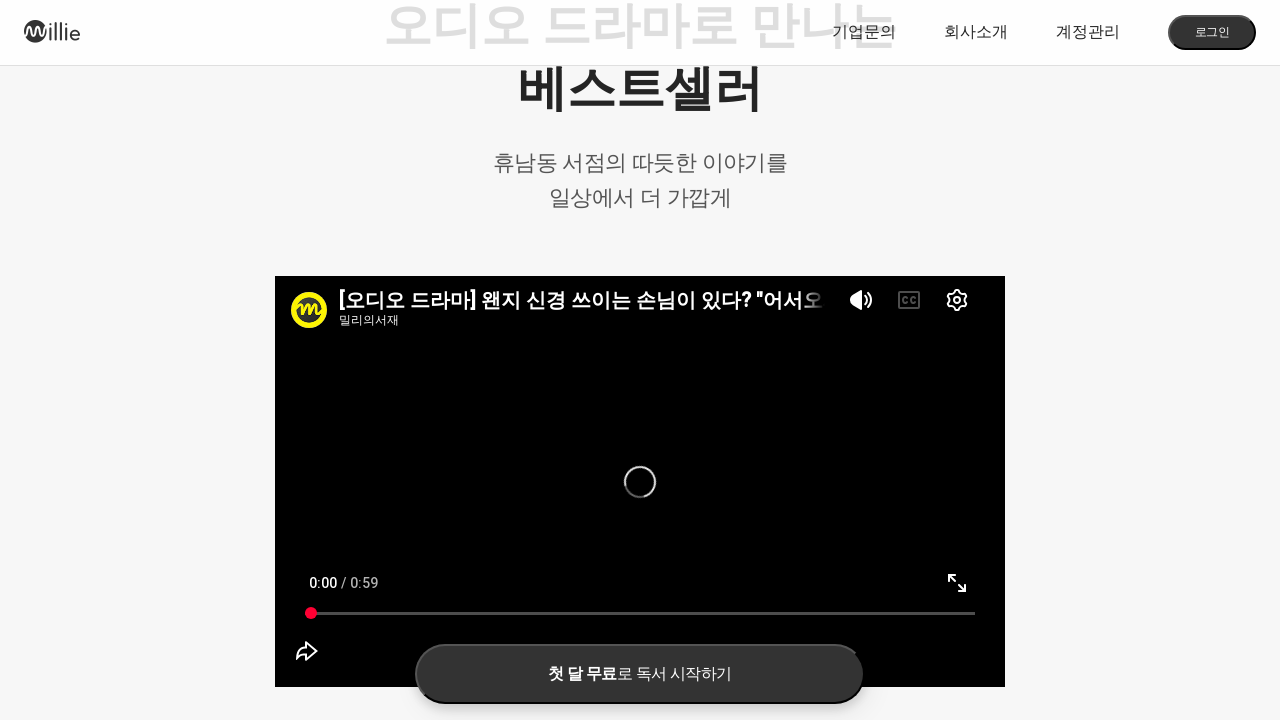

Reloaded the page
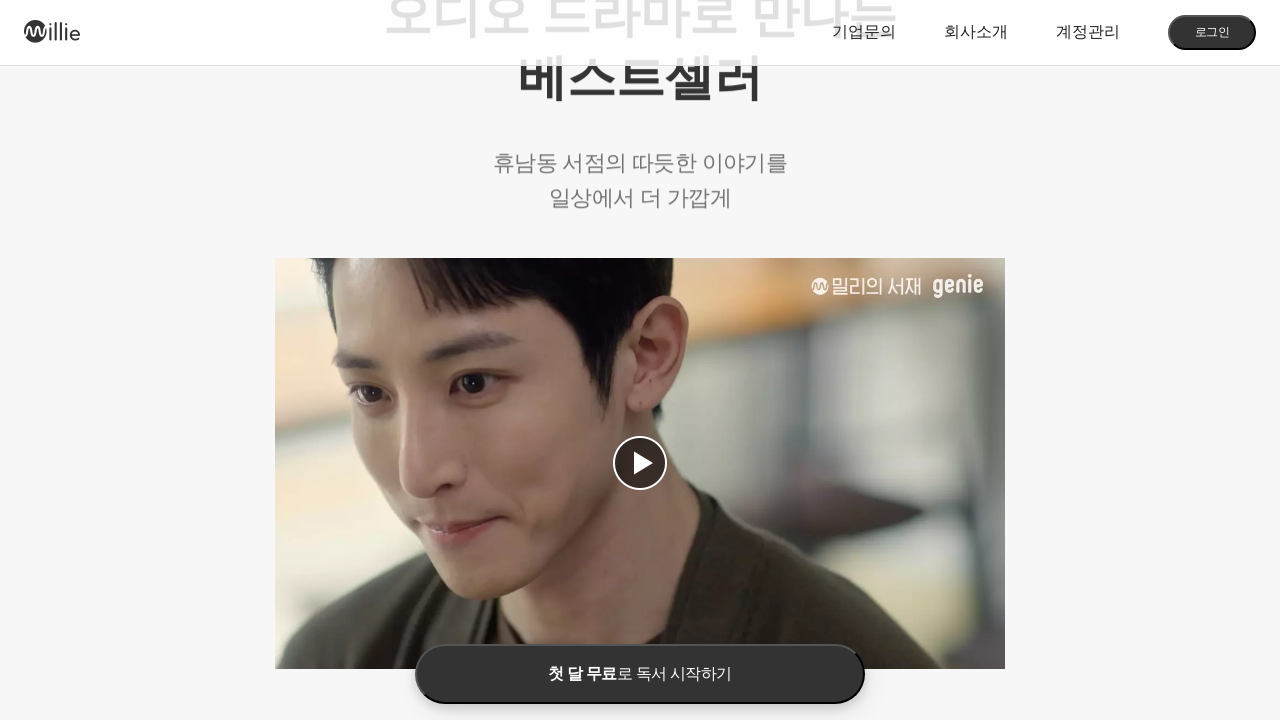

Waited 1 second for page reload to complete
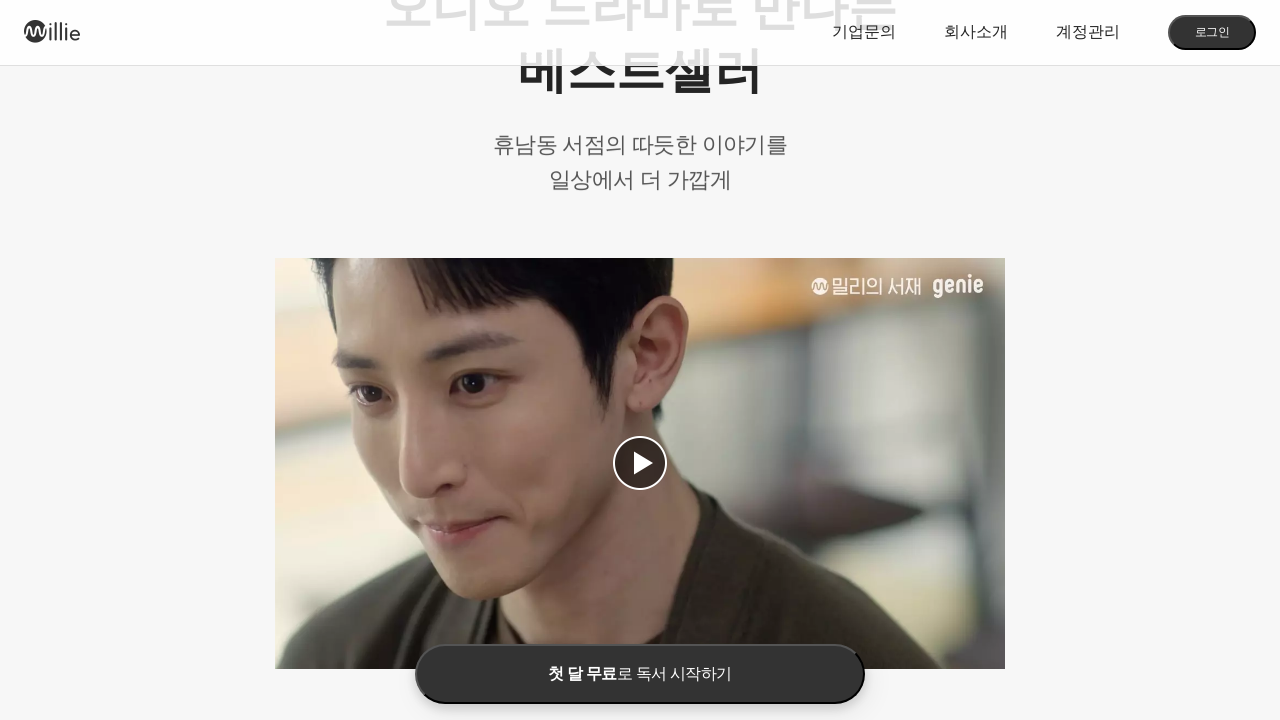

Scrolled favorite books section into view
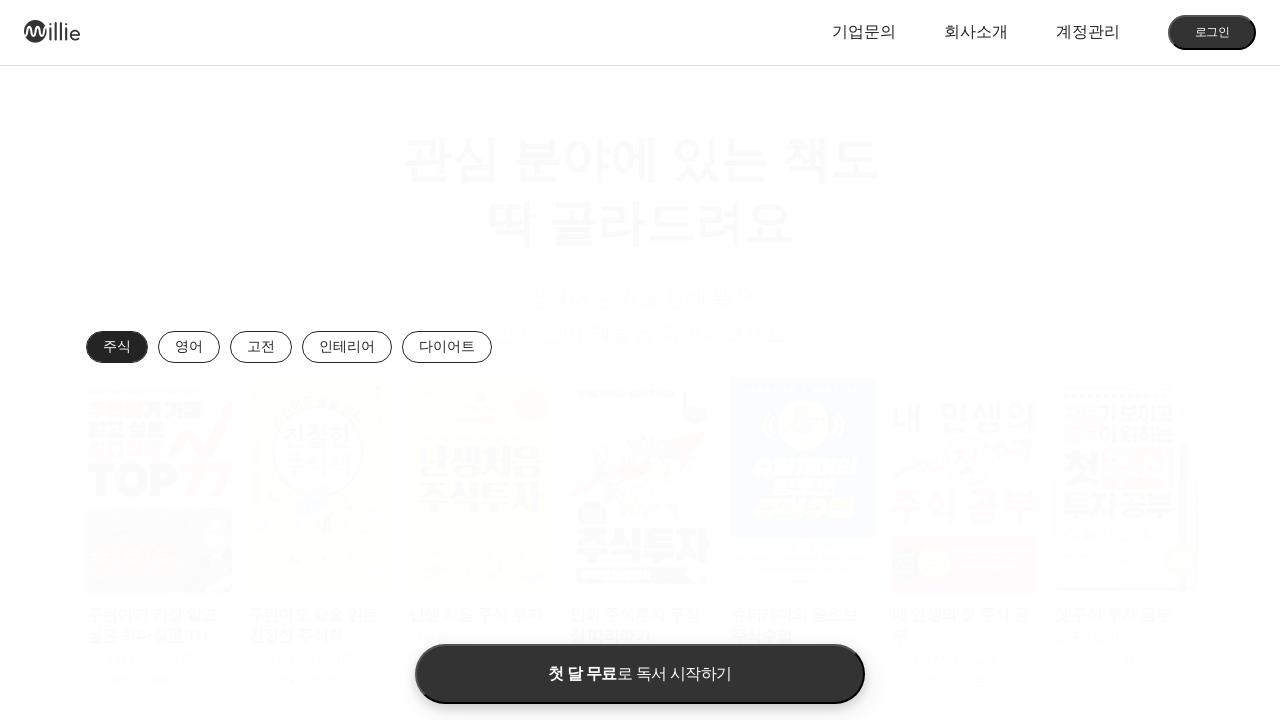

Waited 2 seconds for favorite books section to load
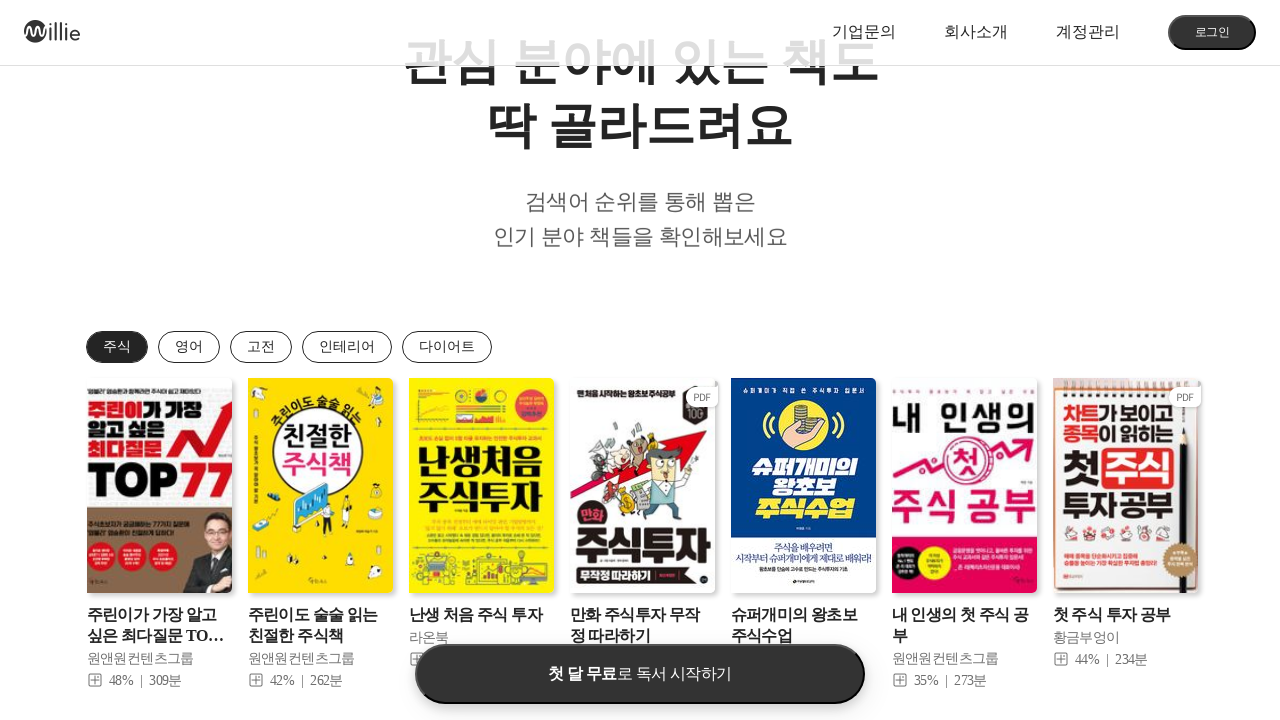

Clicked category tab 1 of 5 in favorite books section at (116, 347) on section.fav-books > div.tab-content > label >> nth=0
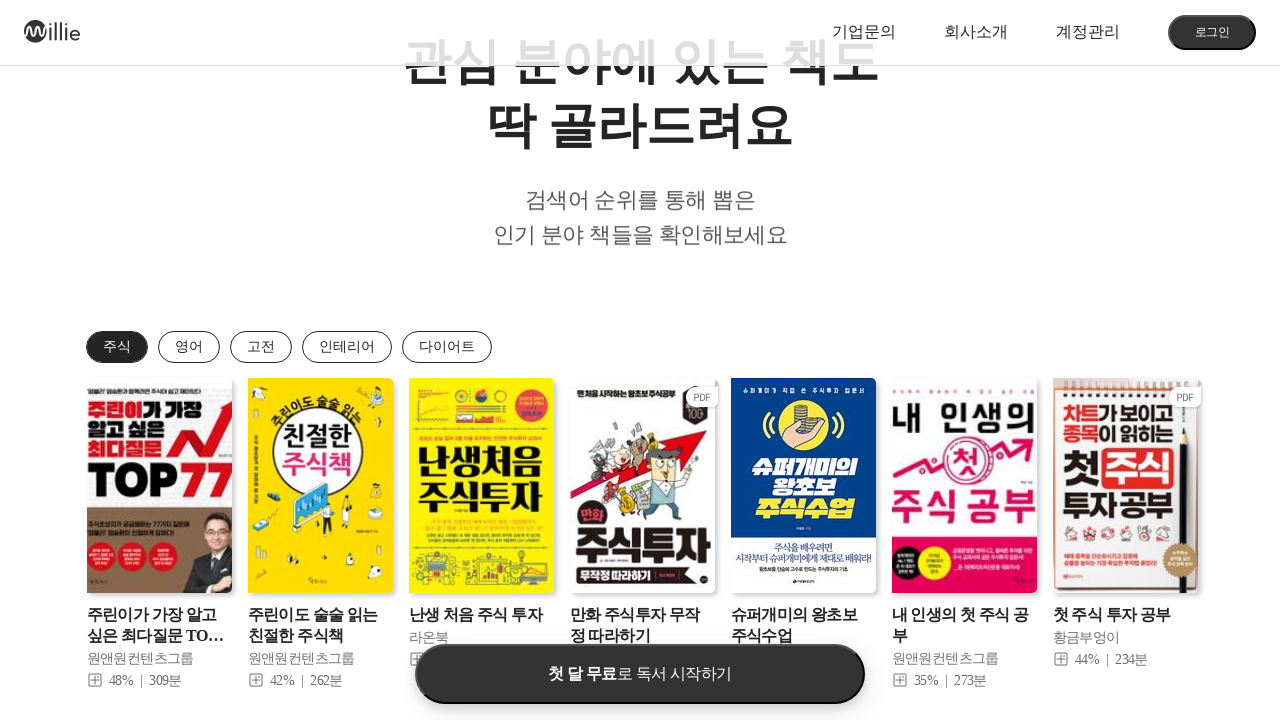

Waited 1.5 seconds for category tab 1 content to load
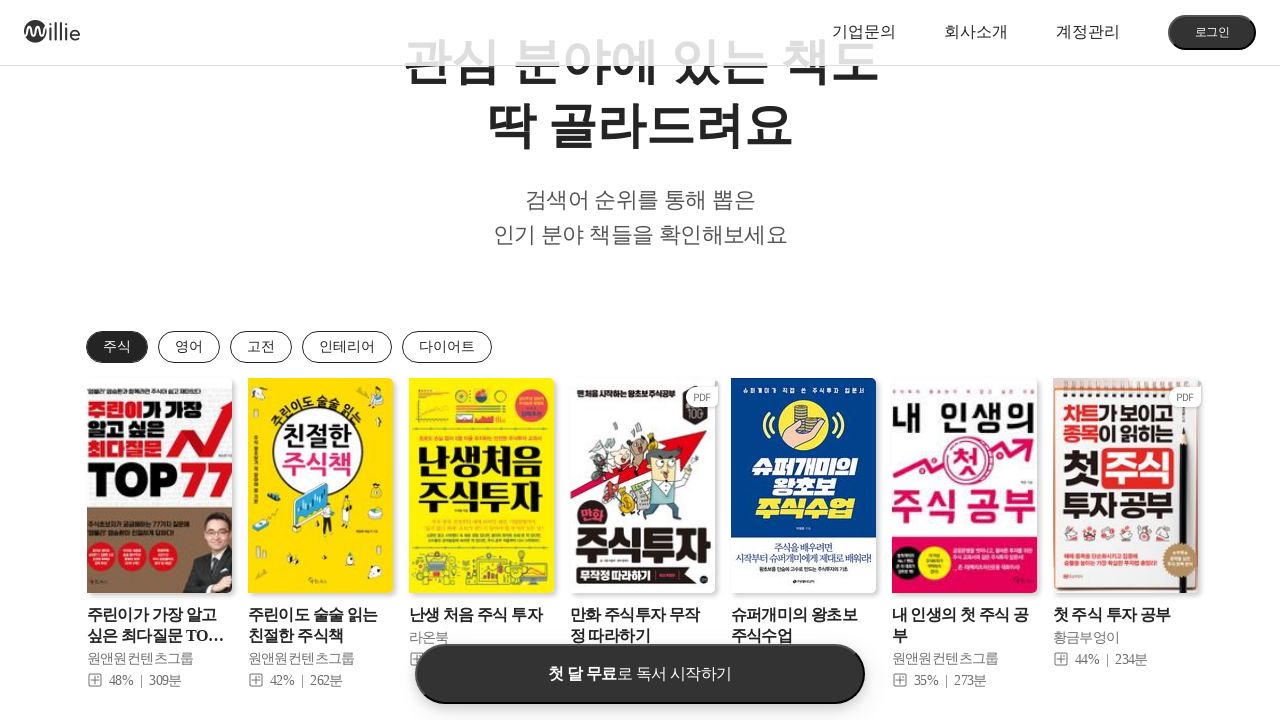

Clicked category tab 2 of 5 in favorite books section at (188, 347) on section.fav-books > div.tab-content > label >> nth=1
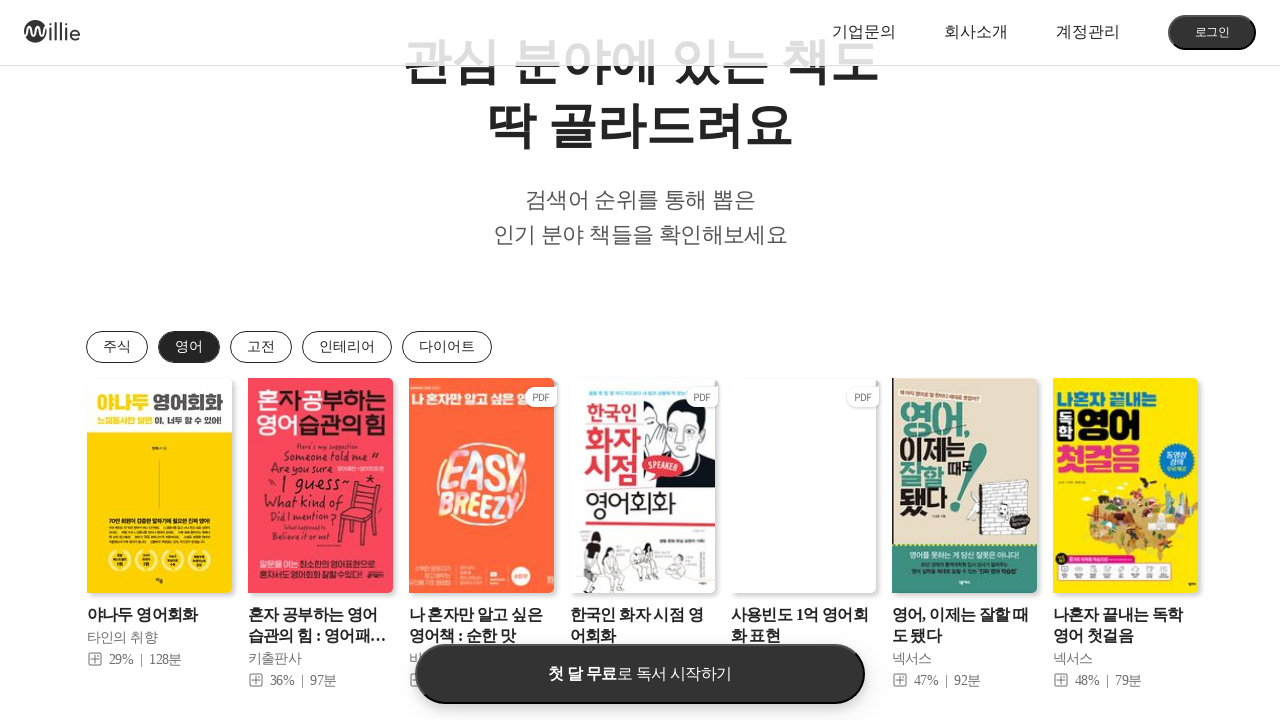

Waited 1.5 seconds for category tab 2 content to load
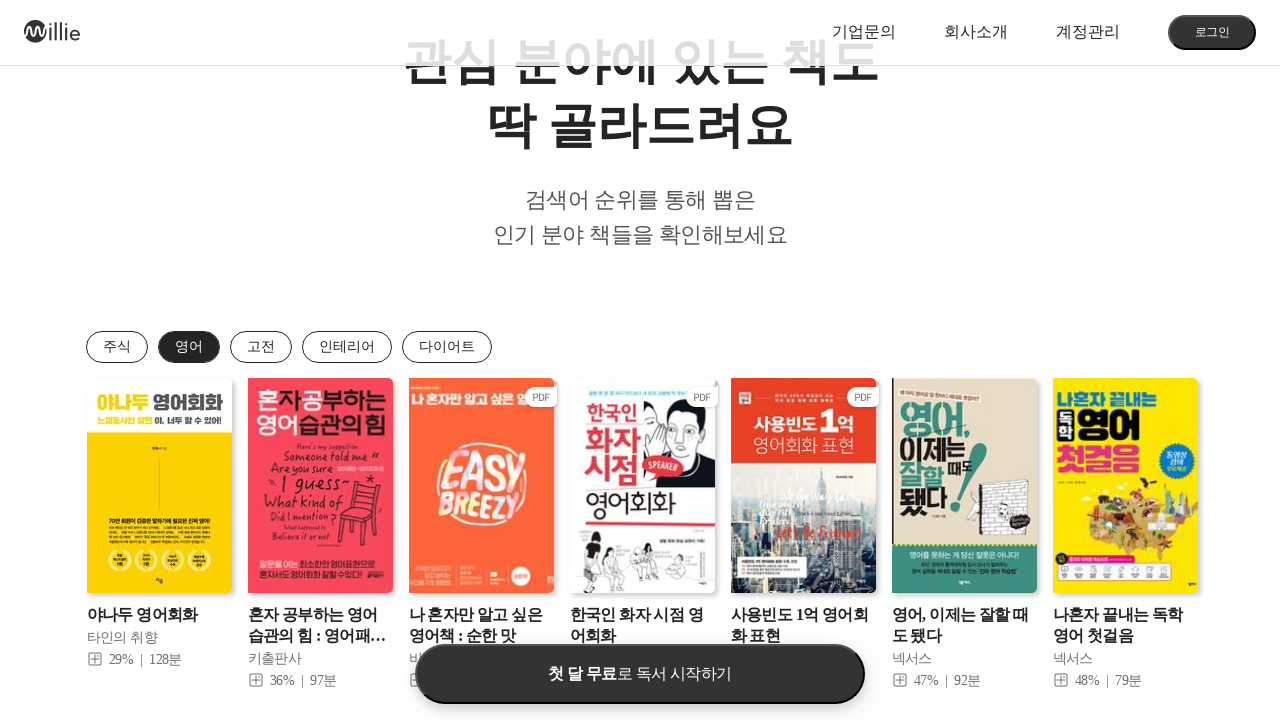

Clicked category tab 3 of 5 in favorite books section at (260, 347) on section.fav-books > div.tab-content > label >> nth=2
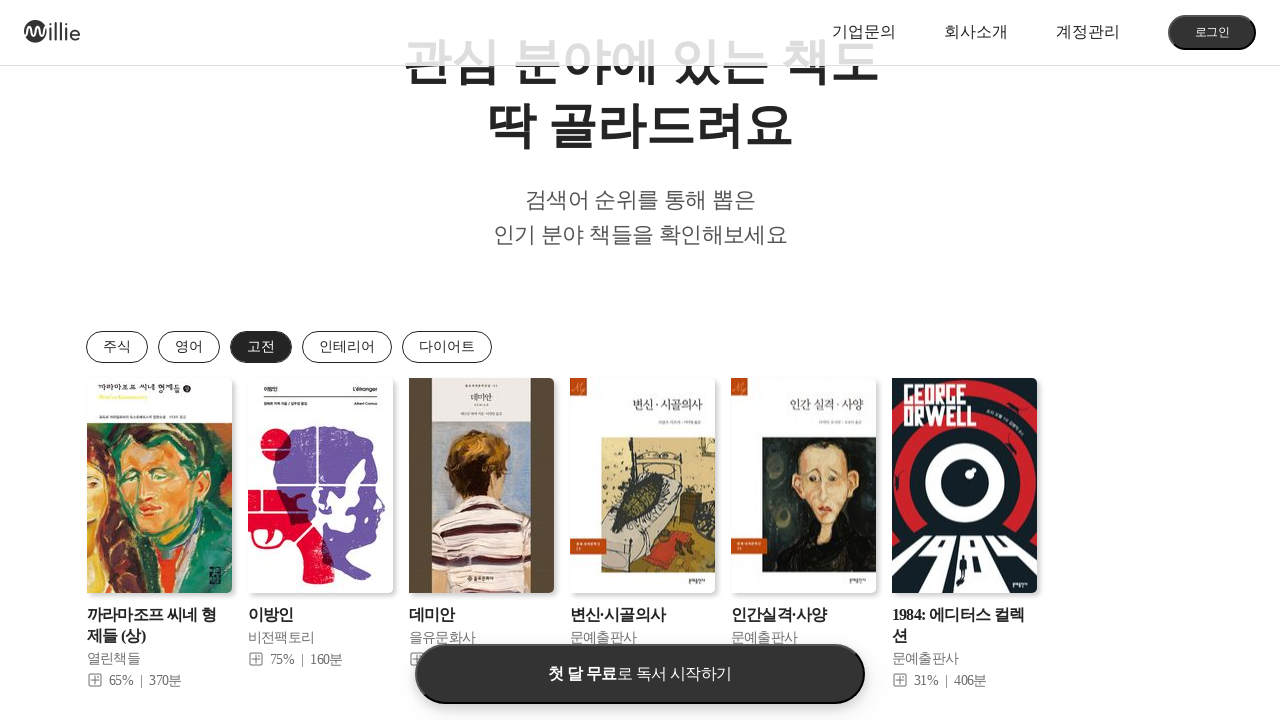

Waited 1.5 seconds for category tab 3 content to load
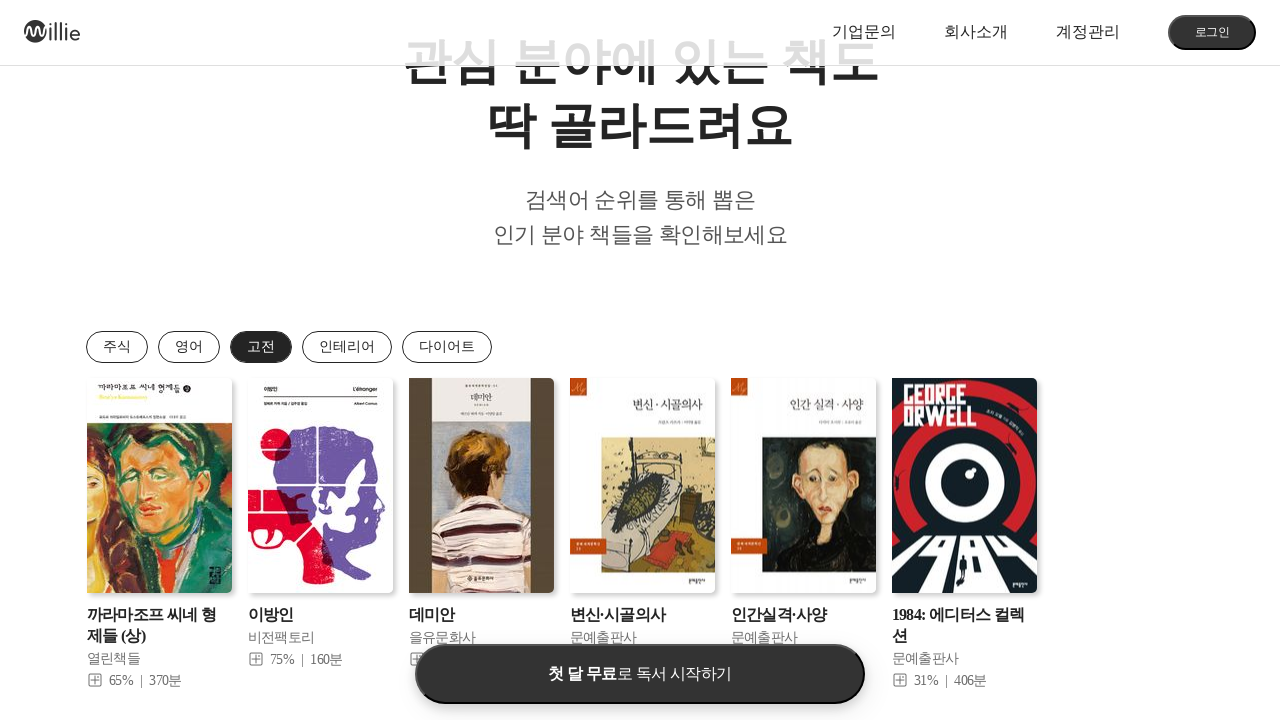

Clicked category tab 4 of 5 in favorite books section at (346, 347) on section.fav-books > div.tab-content > label >> nth=3
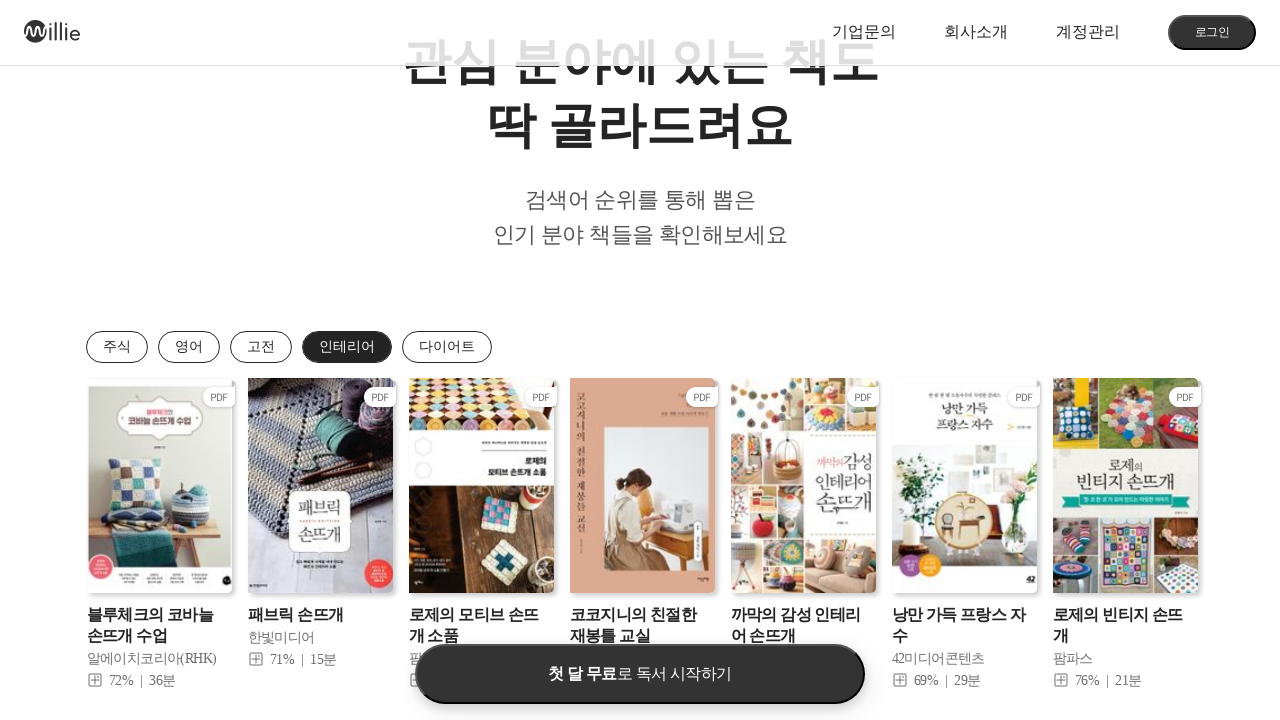

Waited 1.5 seconds for category tab 4 content to load
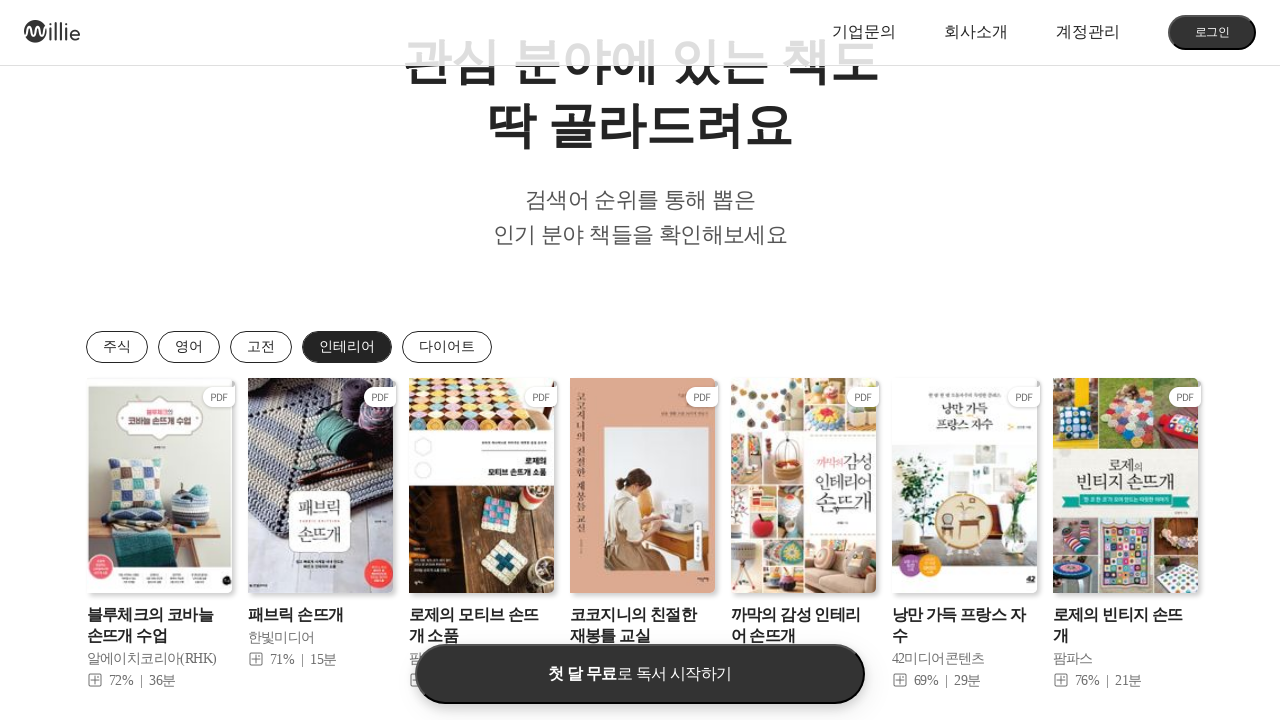

Clicked category tab 5 of 5 in favorite books section at (446, 347) on section.fav-books > div.tab-content > label >> nth=4
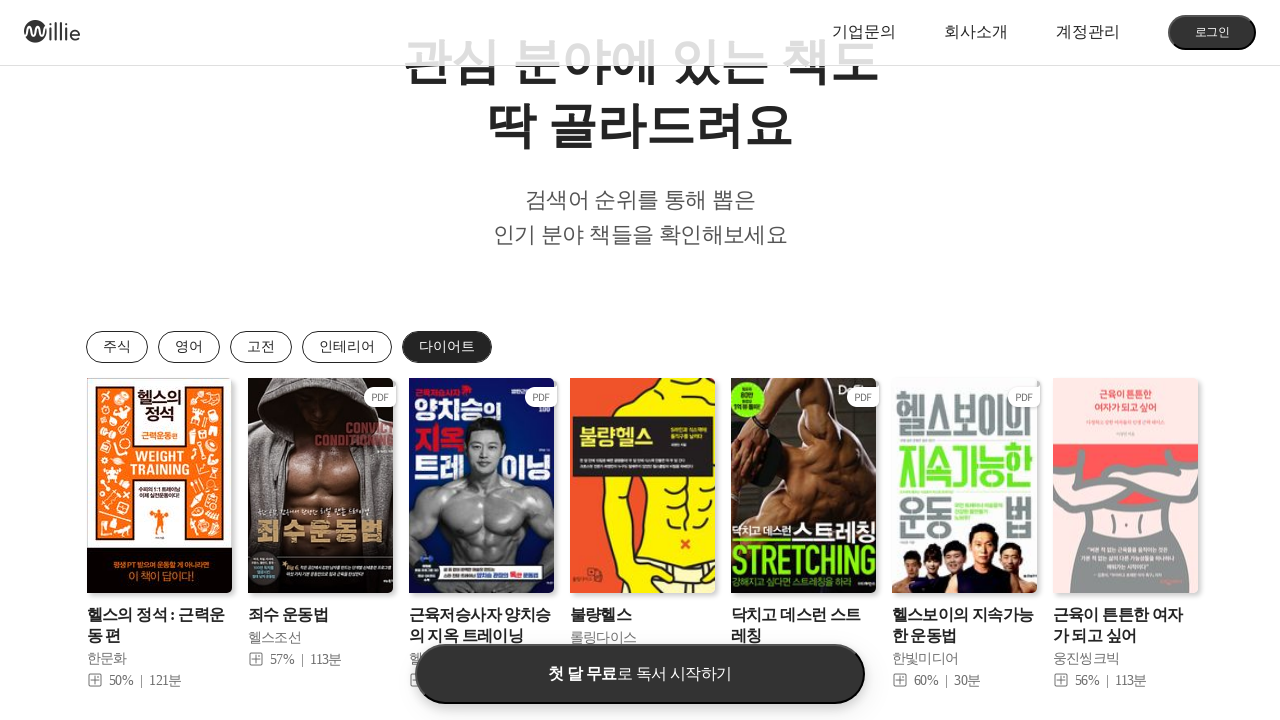

Waited 1.5 seconds for category tab 5 content to load
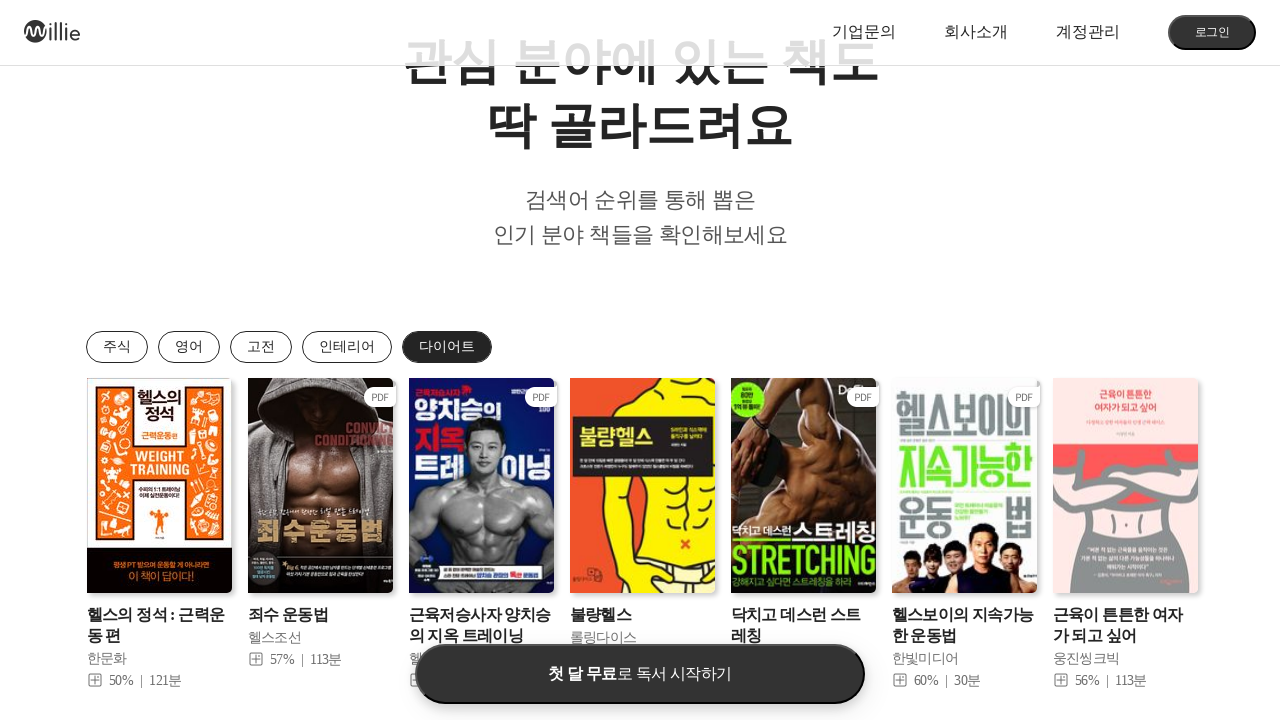

Waited 1 second before moving to example section
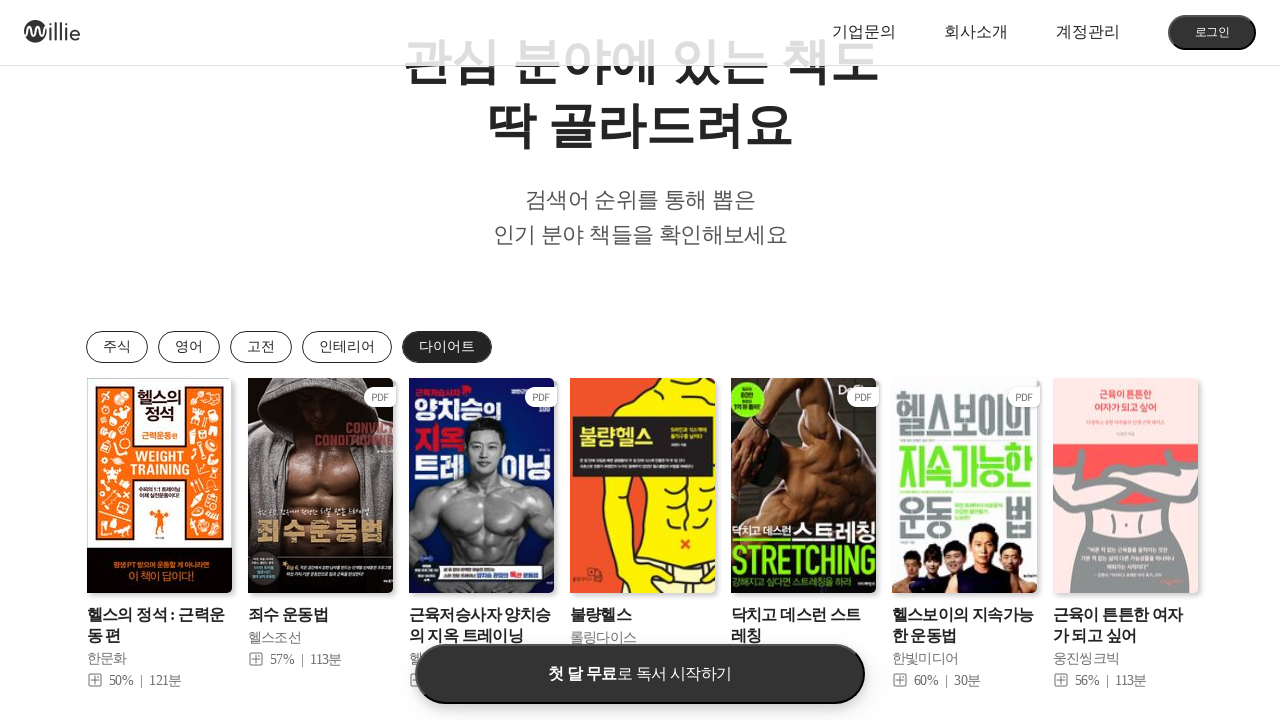

Scrolled example section into view
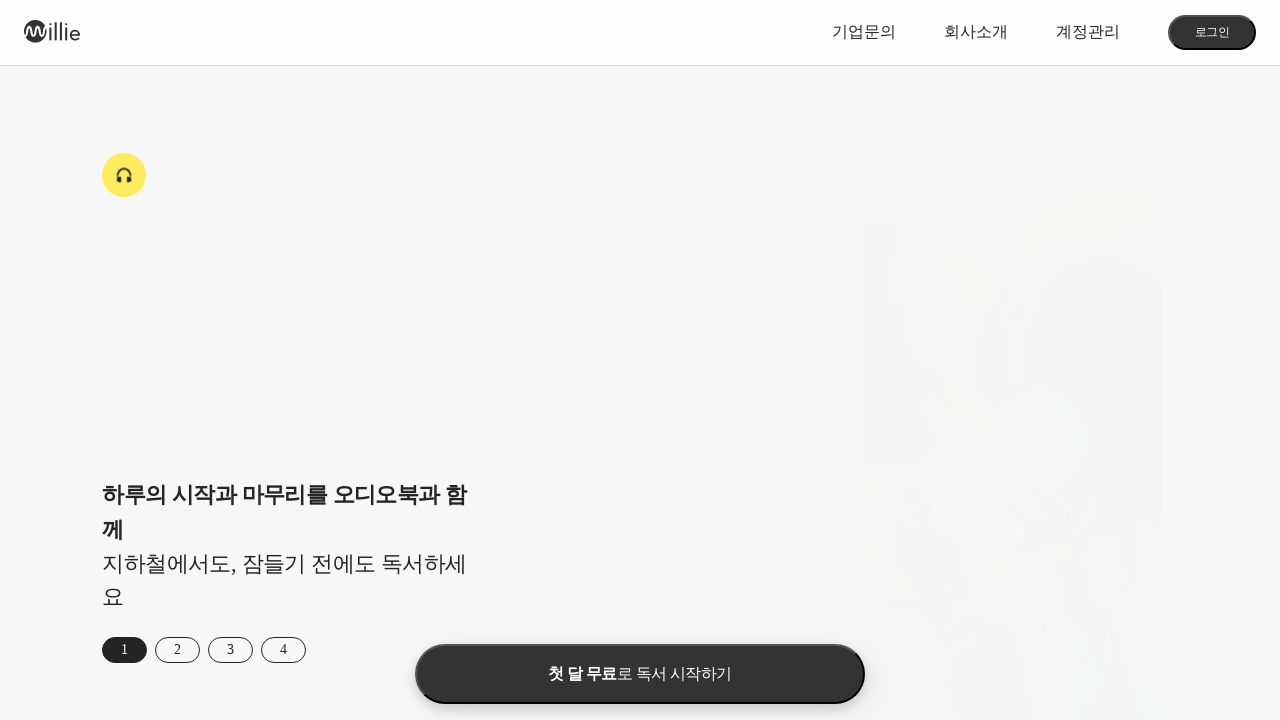

Clicked audiobook example button 1 of 4 at (125, 650) on #tab-1 ul.click-num li >> nth=0
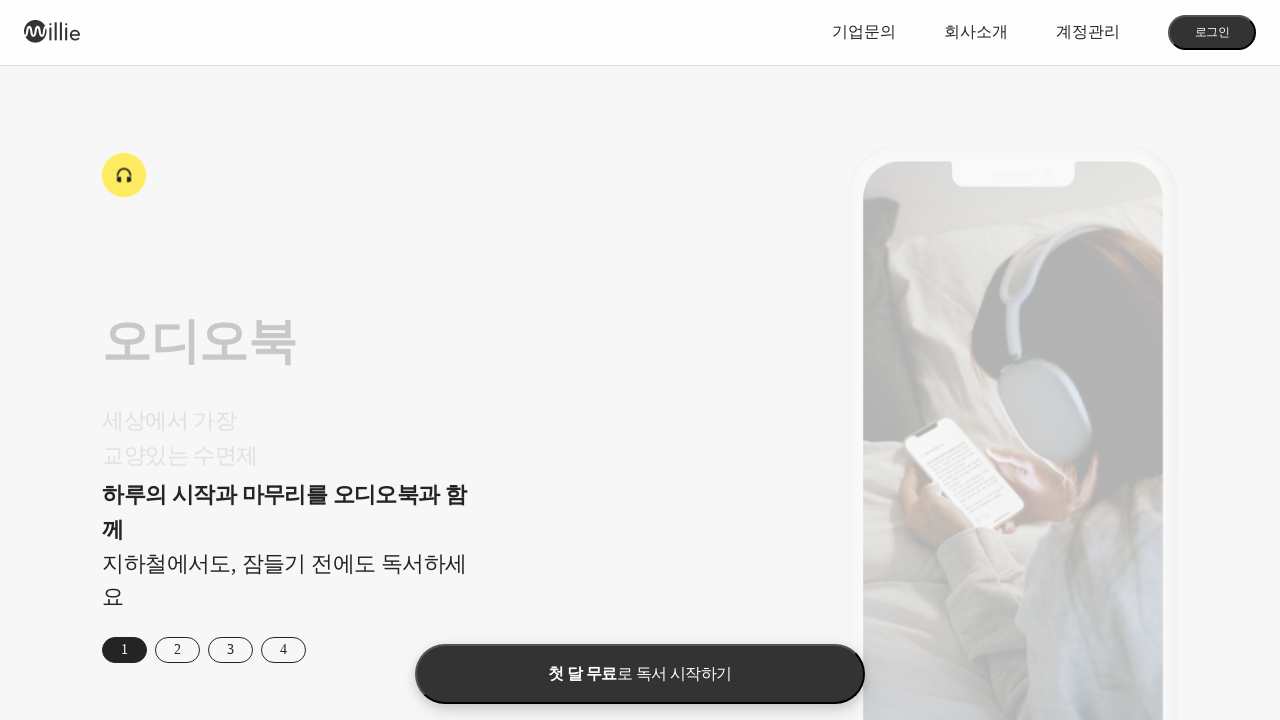

Waited 2 seconds for audiobook example 1 to load
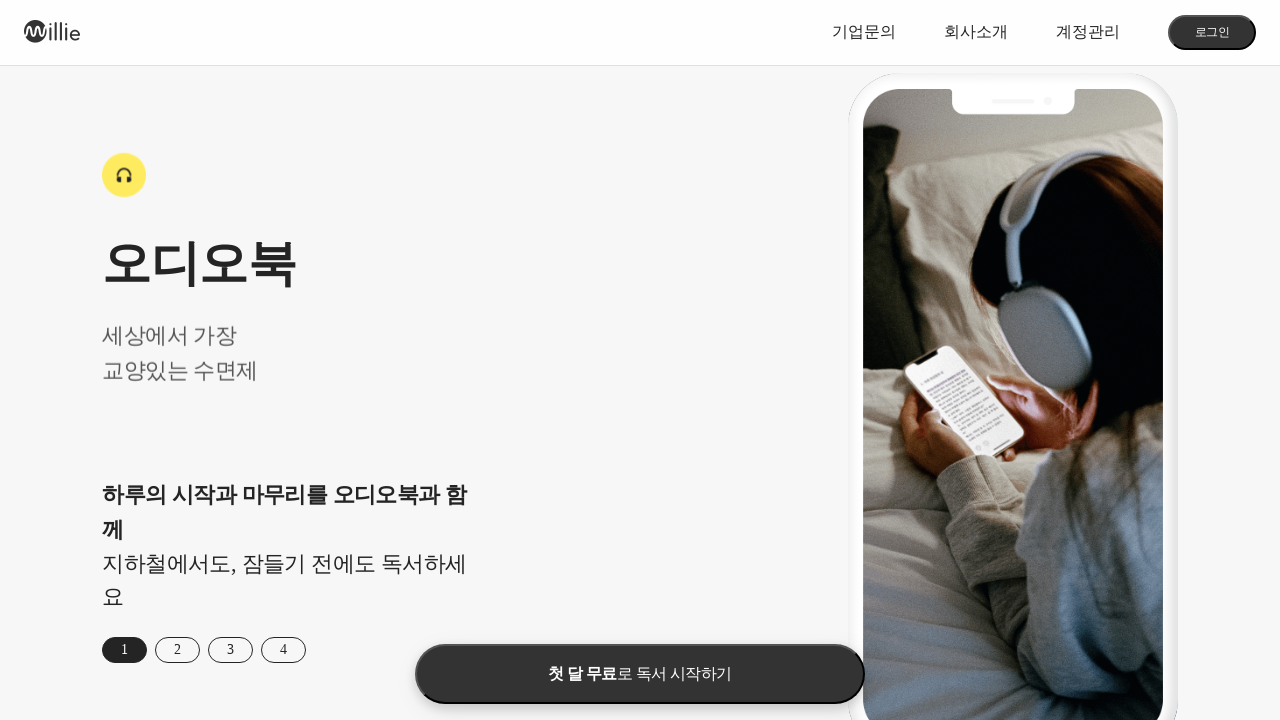

Clicked audiobook example button 2 of 4 at (178, 650) on #tab-1 ul.click-num li >> nth=1
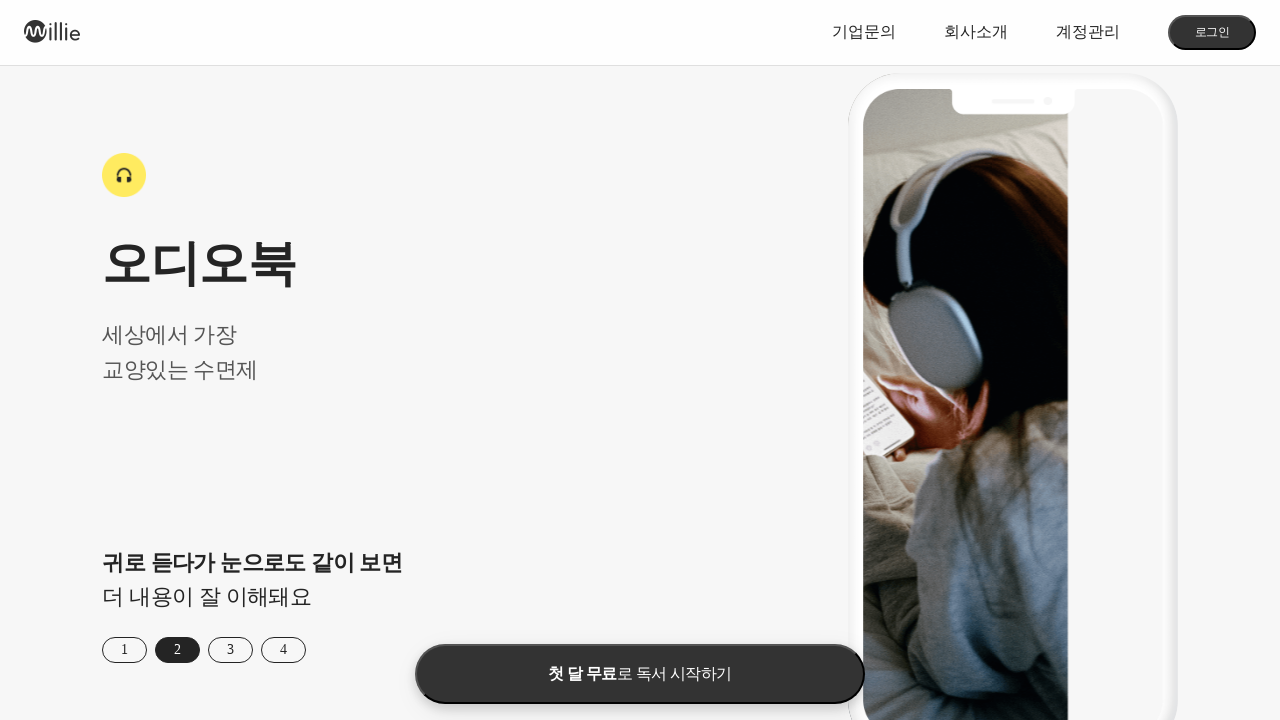

Waited 2 seconds for audiobook example 2 to load
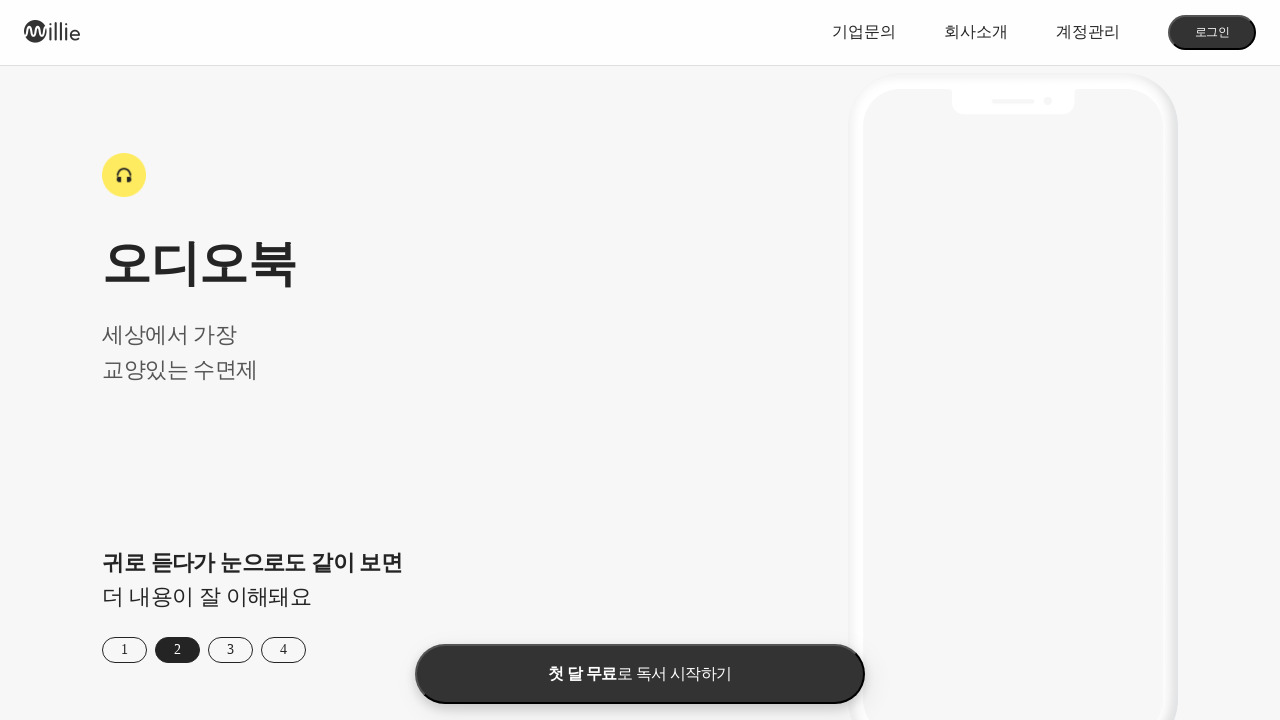

Clicked audiobook example button 3 of 4 at (231, 650) on #tab-1 ul.click-num li >> nth=2
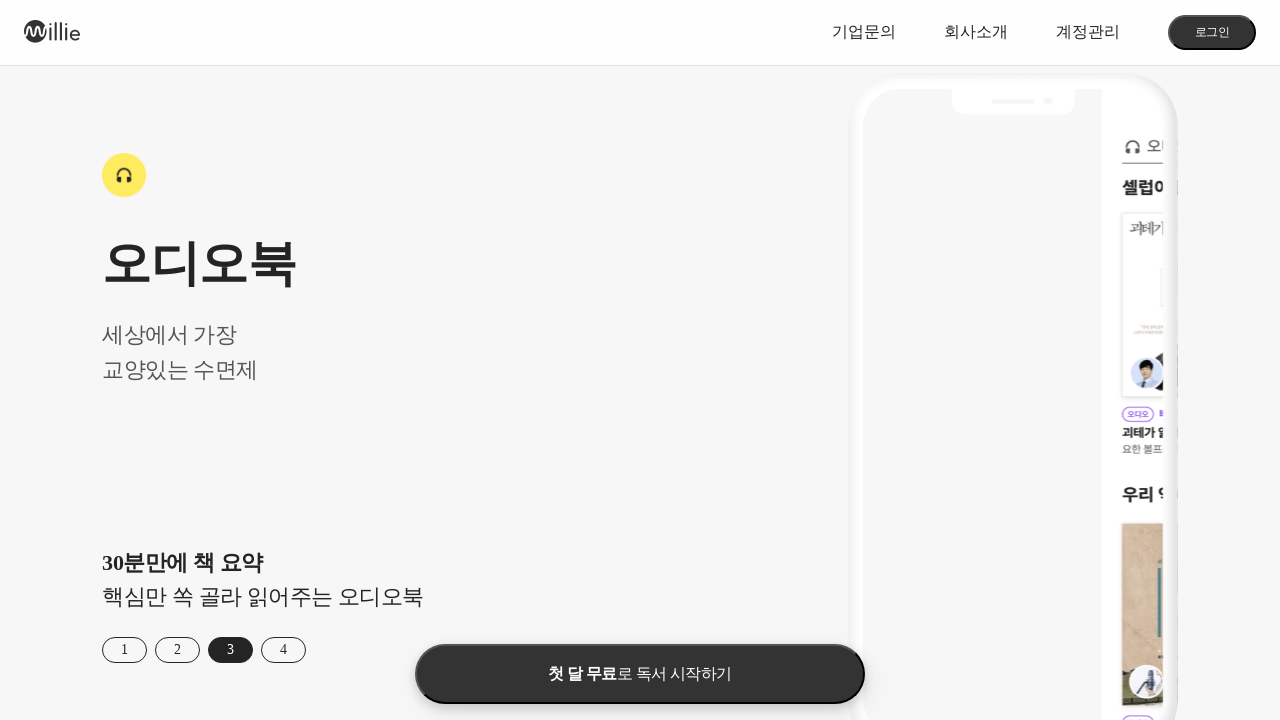

Waited 2 seconds for audiobook example 3 to load
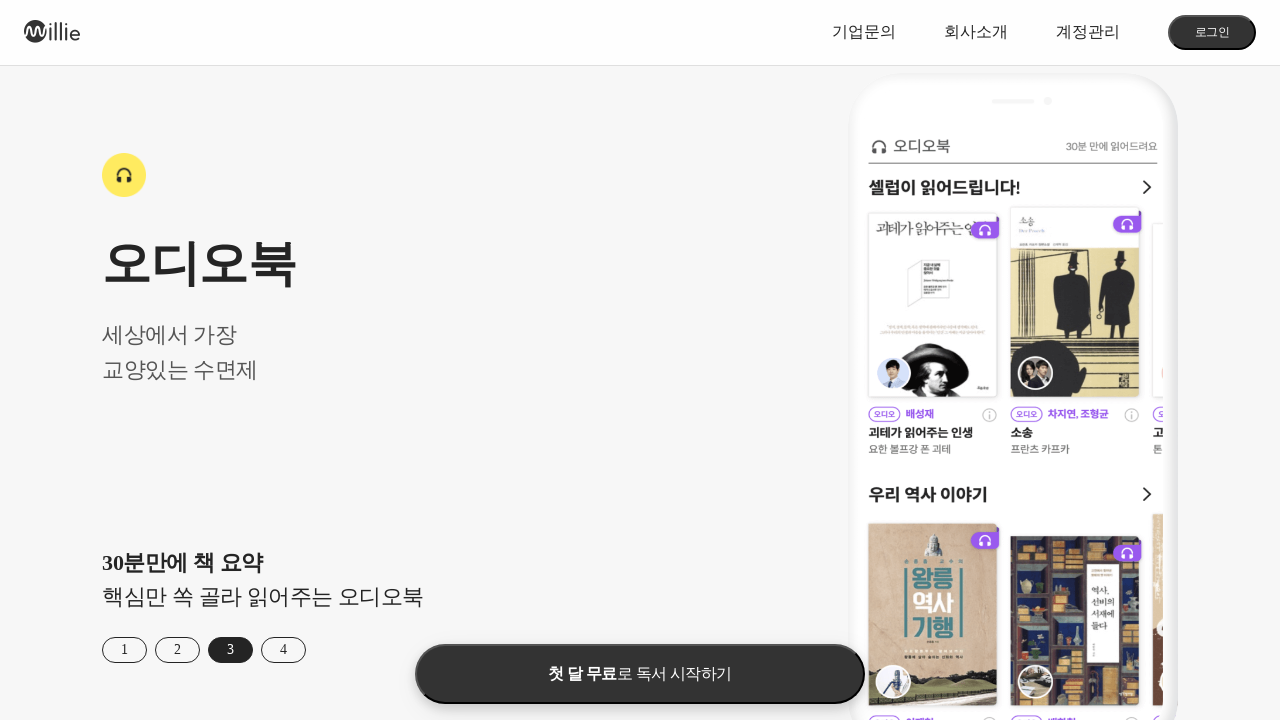

Clicked audiobook example button 4 of 4 at (284, 650) on #tab-1 ul.click-num li >> nth=3
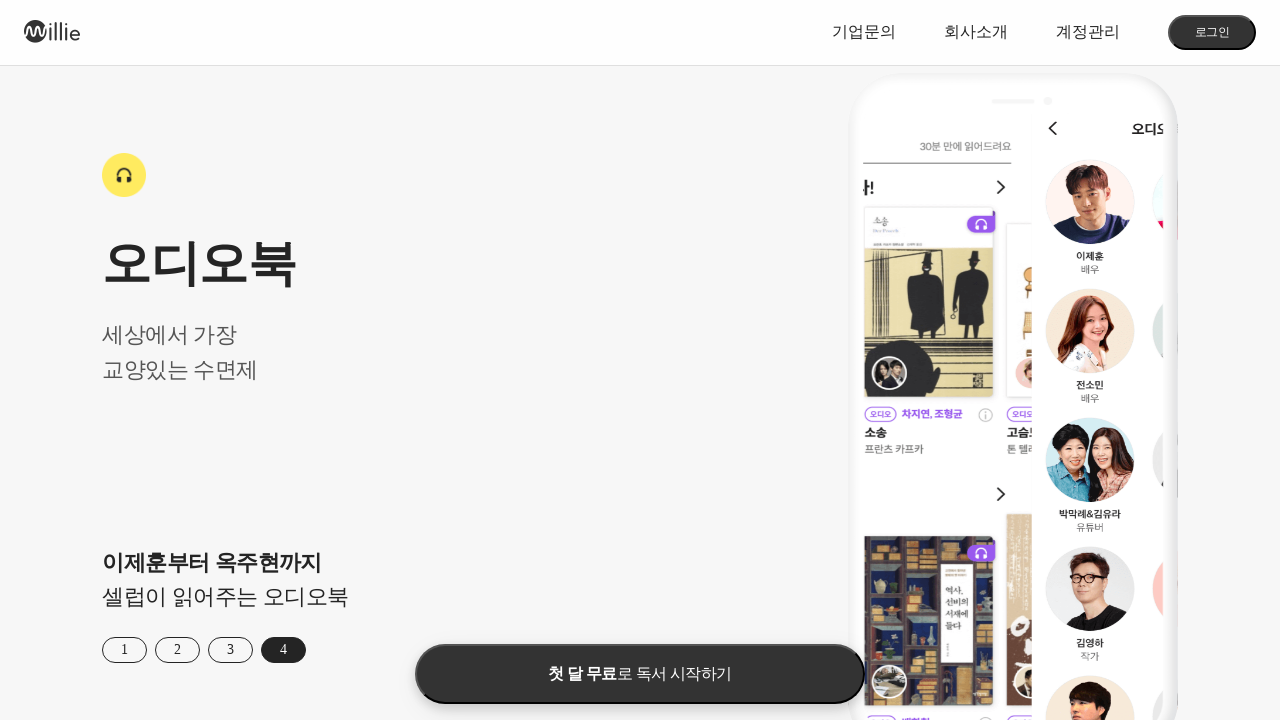

Waited 2 seconds for audiobook example 4 to load
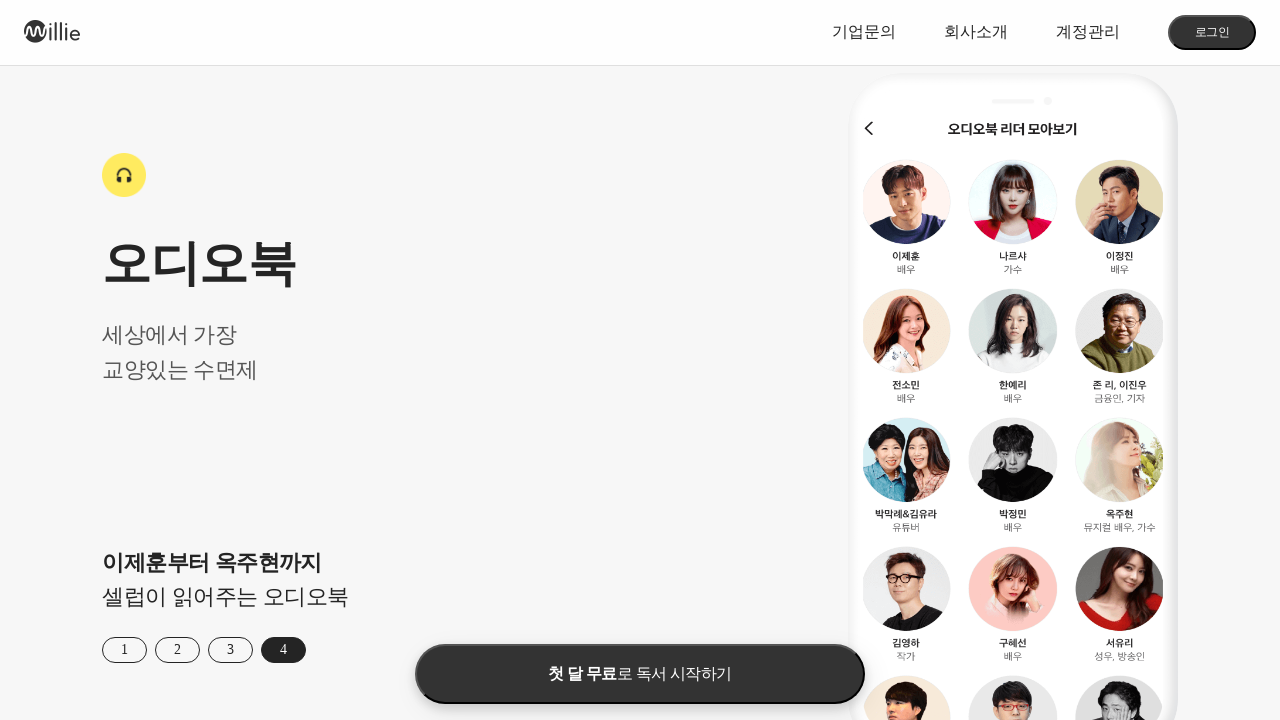

Scrolled up 50 pixels to avoid header overlap
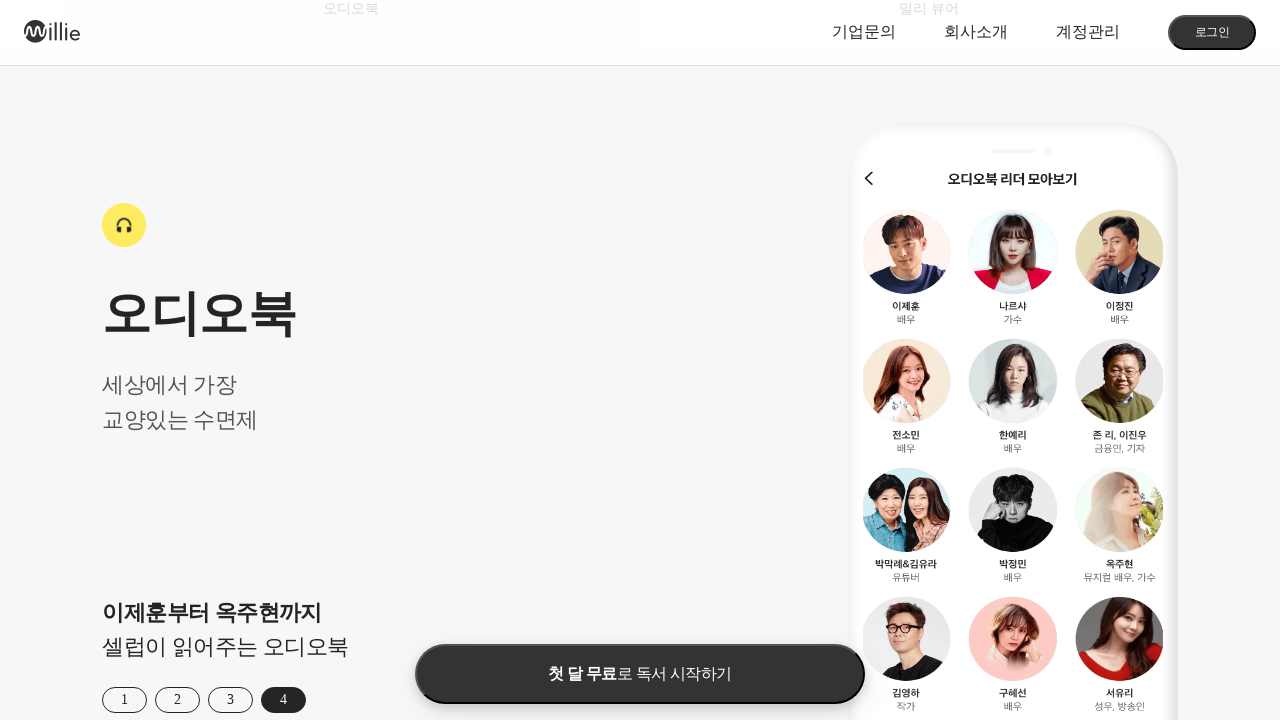

Clicked Millie Viewer tab at (929, 668) on .example-tab .tabs-ul .tab-item >> nth=1
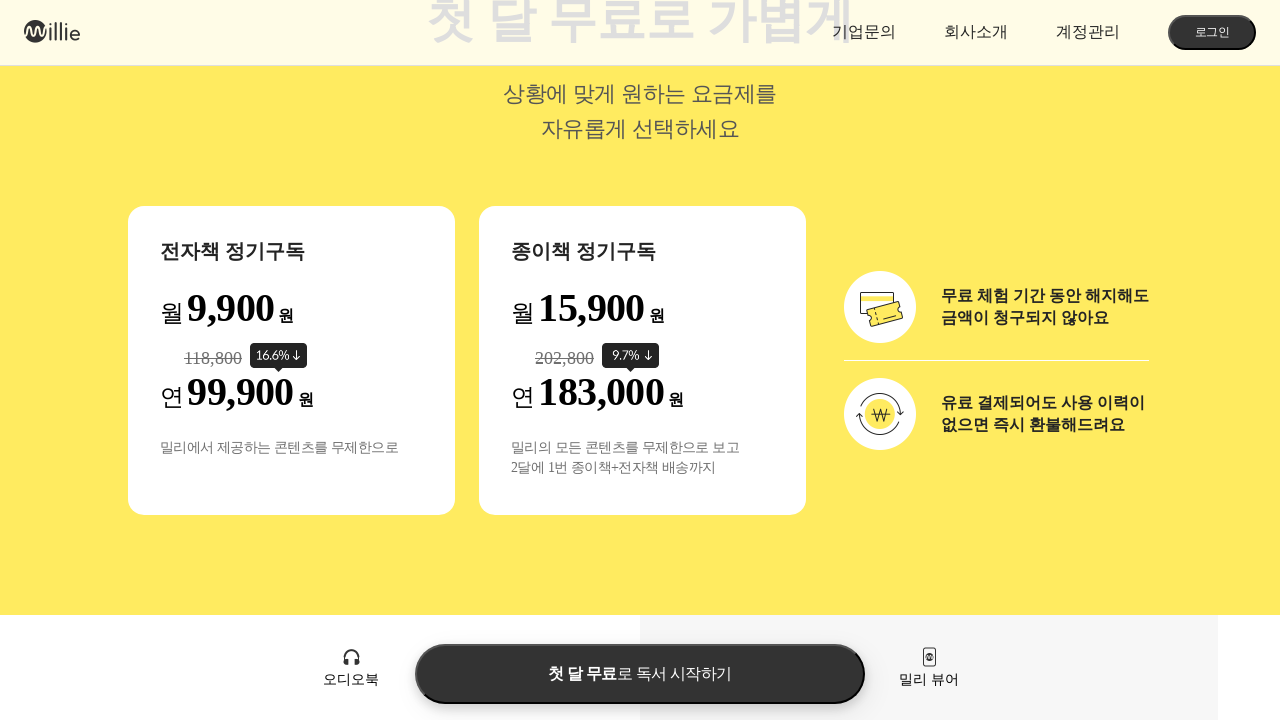

Clicked Millie Viewer example button 1 of 4 at (125, 360) on #tab-2 ul.click-num li >> nth=0
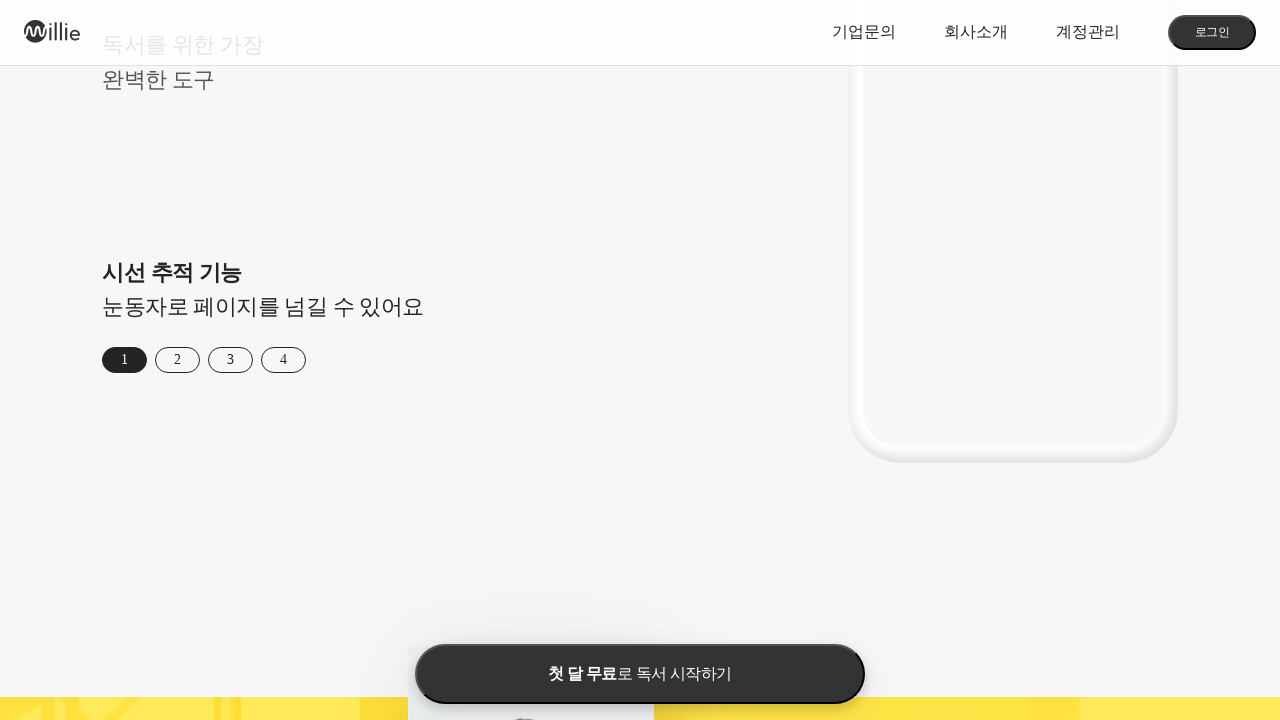

Waited 2 seconds for Millie Viewer example 1 to load
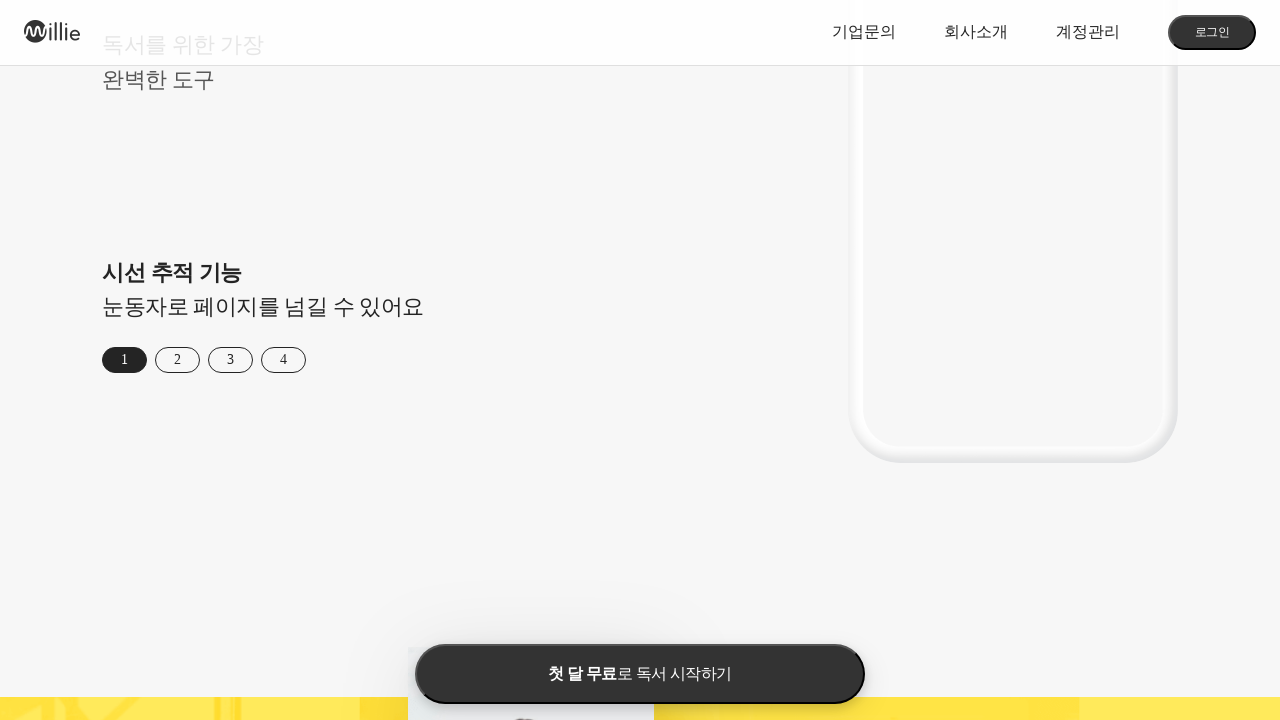

Clicked Millie Viewer example button 2 of 4 at (178, 360) on #tab-2 ul.click-num li >> nth=1
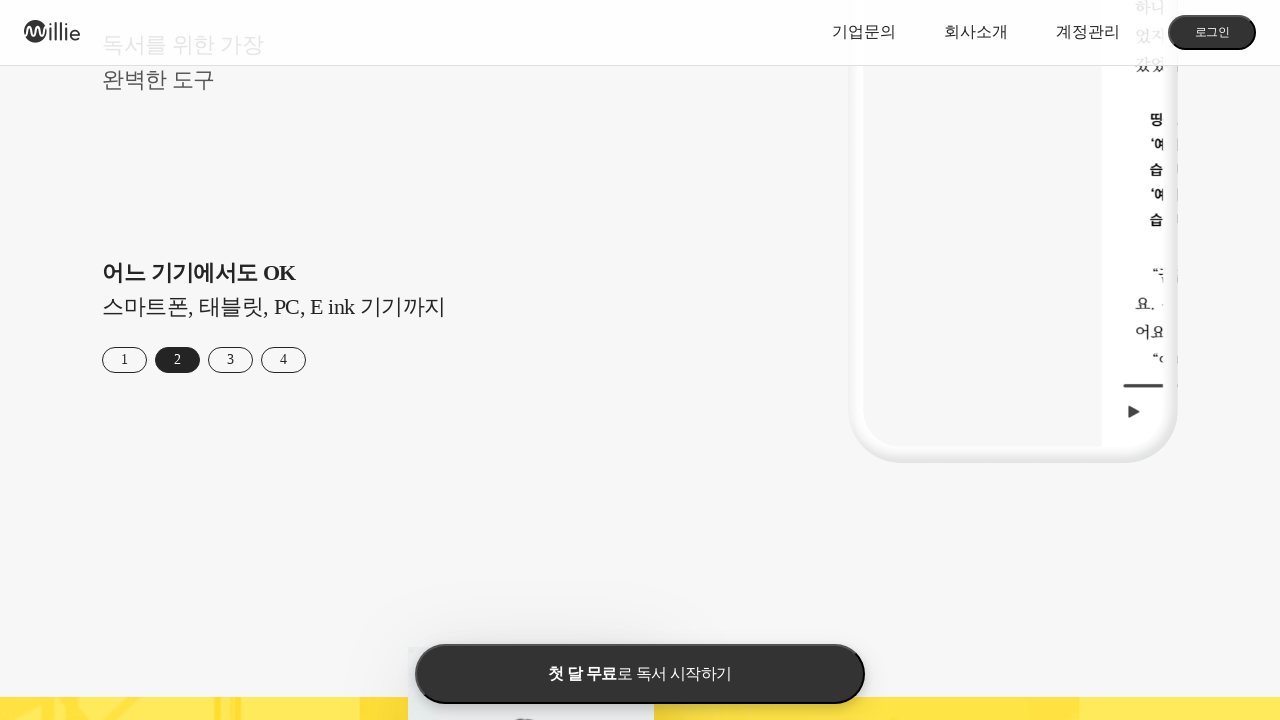

Waited 2 seconds for Millie Viewer example 2 to load
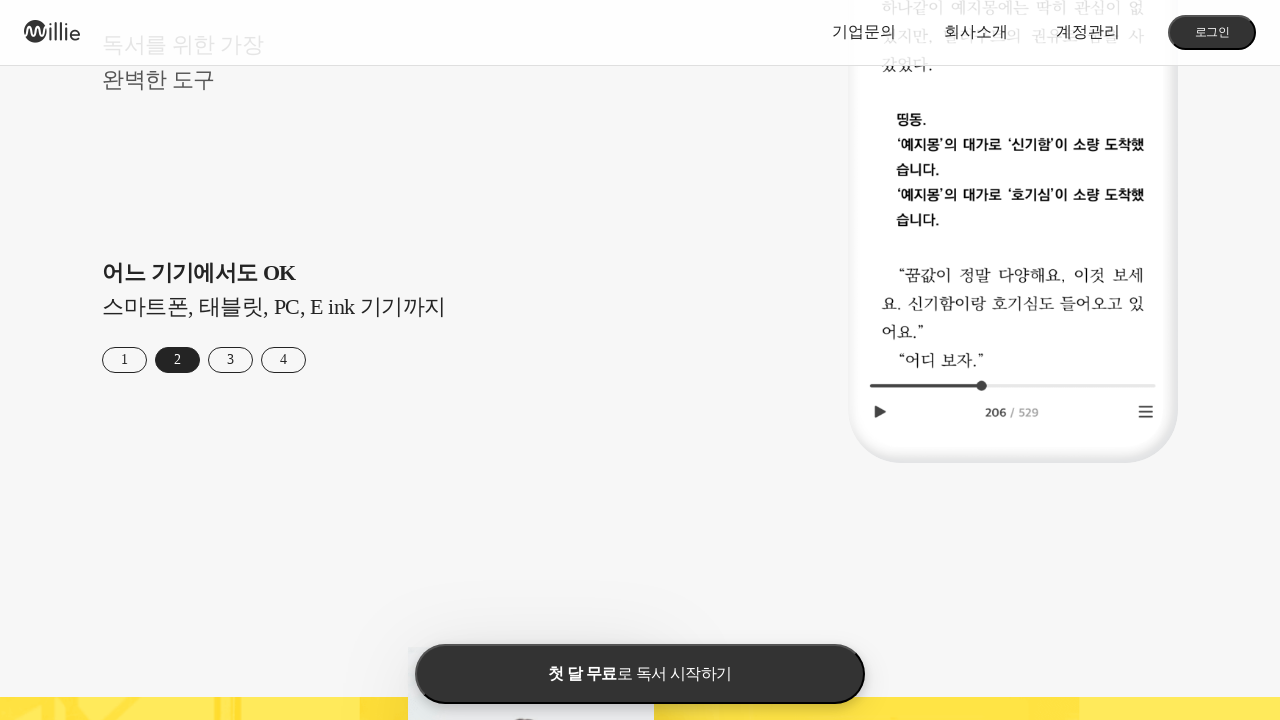

Clicked Millie Viewer example button 3 of 4 at (231, 360) on #tab-2 ul.click-num li >> nth=2
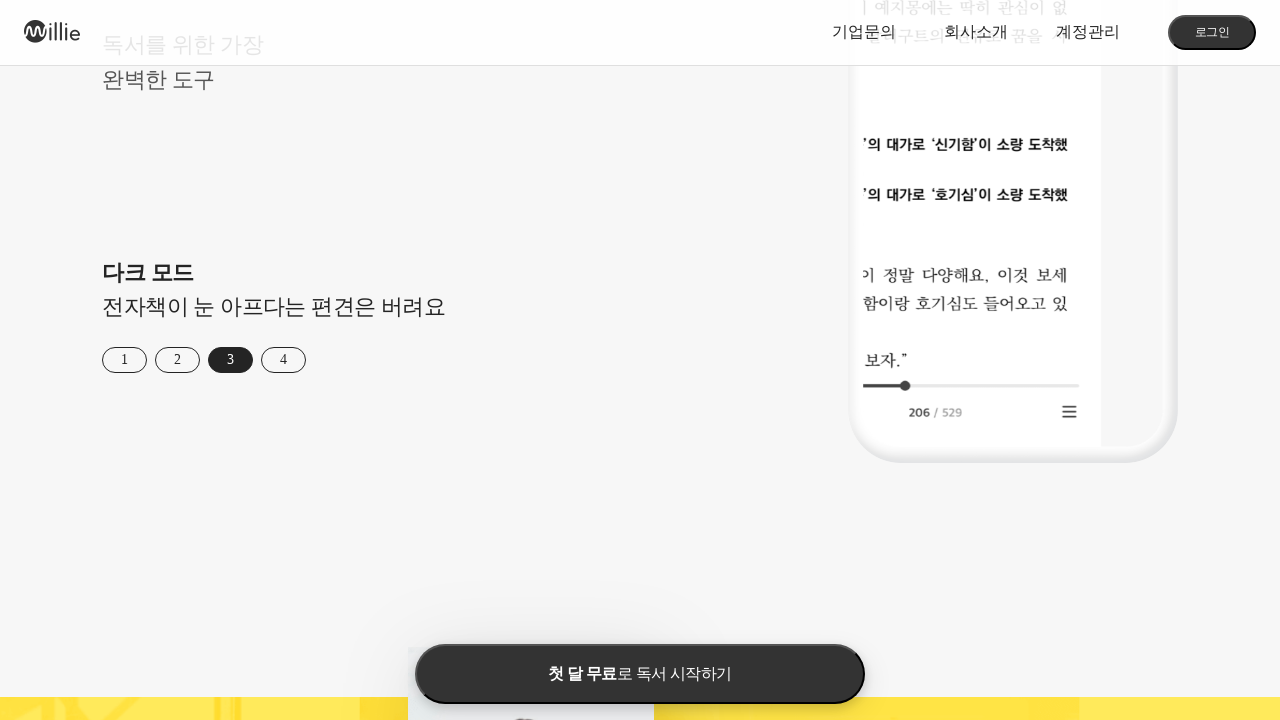

Waited 2 seconds for Millie Viewer example 3 to load
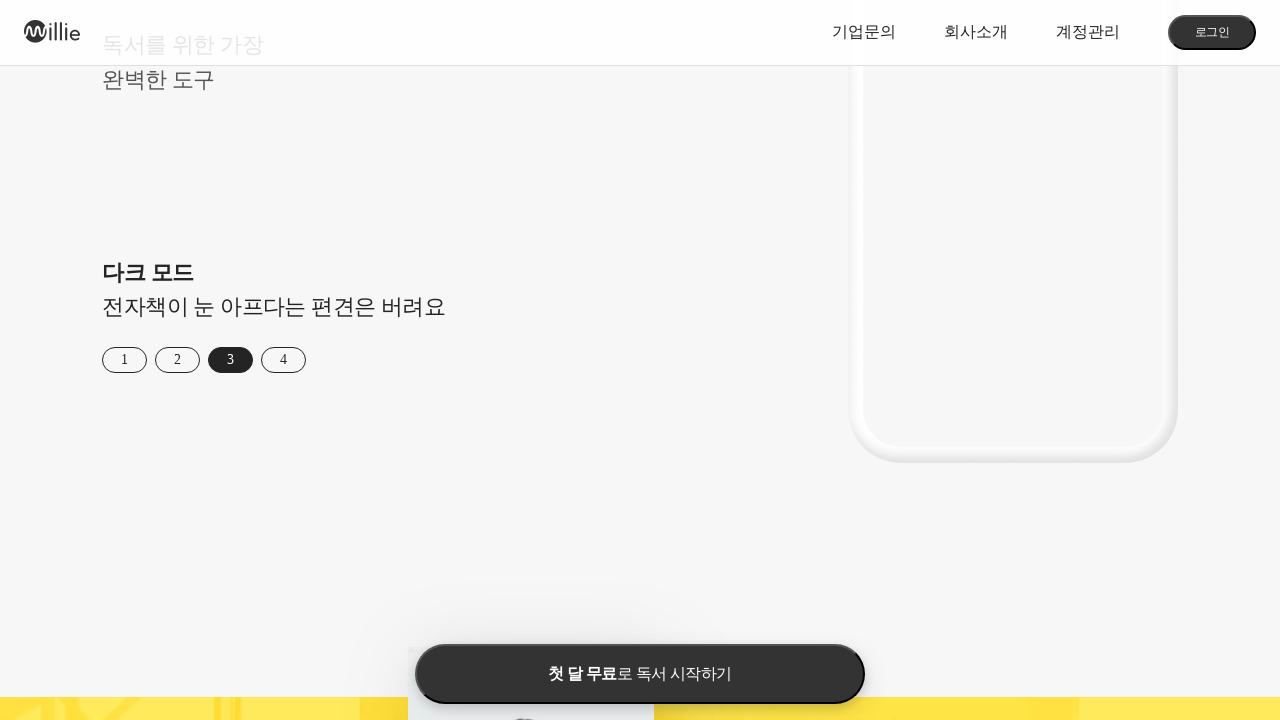

Clicked Millie Viewer example button 4 of 4 at (284, 360) on #tab-2 ul.click-num li >> nth=3
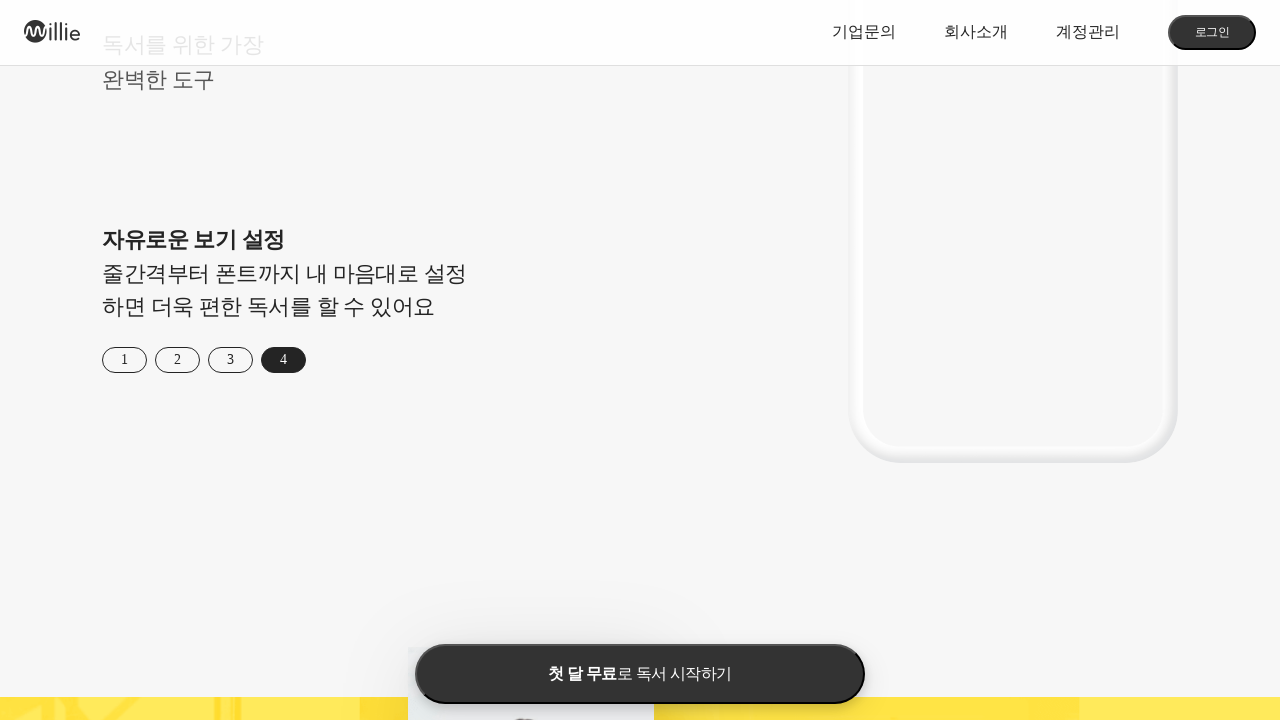

Waited 2 seconds for Millie Viewer example 4 to load
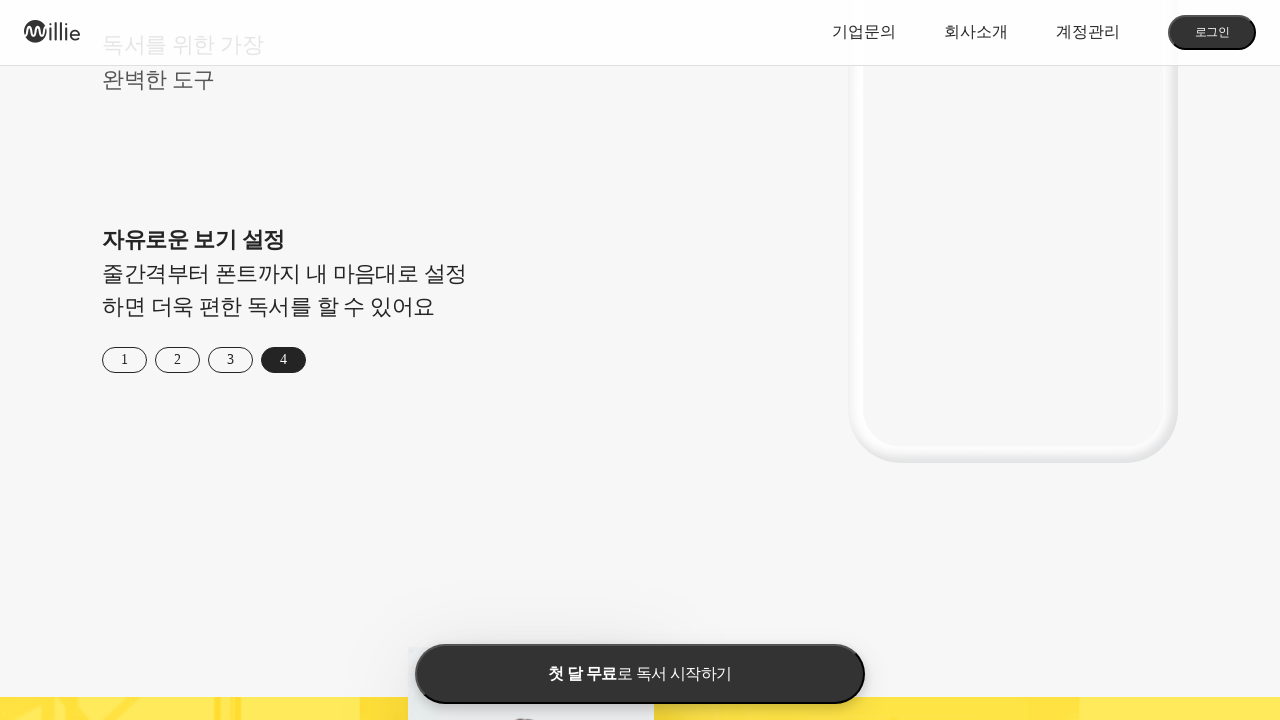

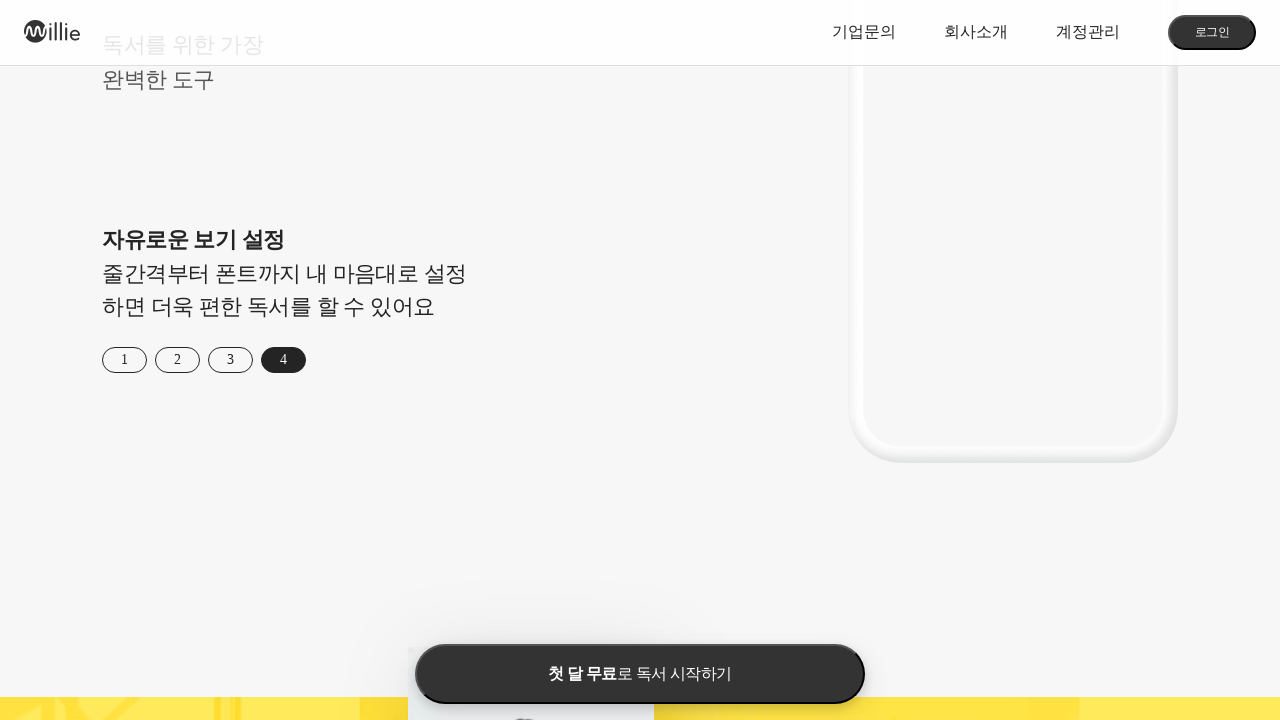